Tests the DatePicker functionality by opening the calendar and navigating through months/years to reach a target date (October 2024)

Starting URL: https://testautomationpractice.blogspot.com/

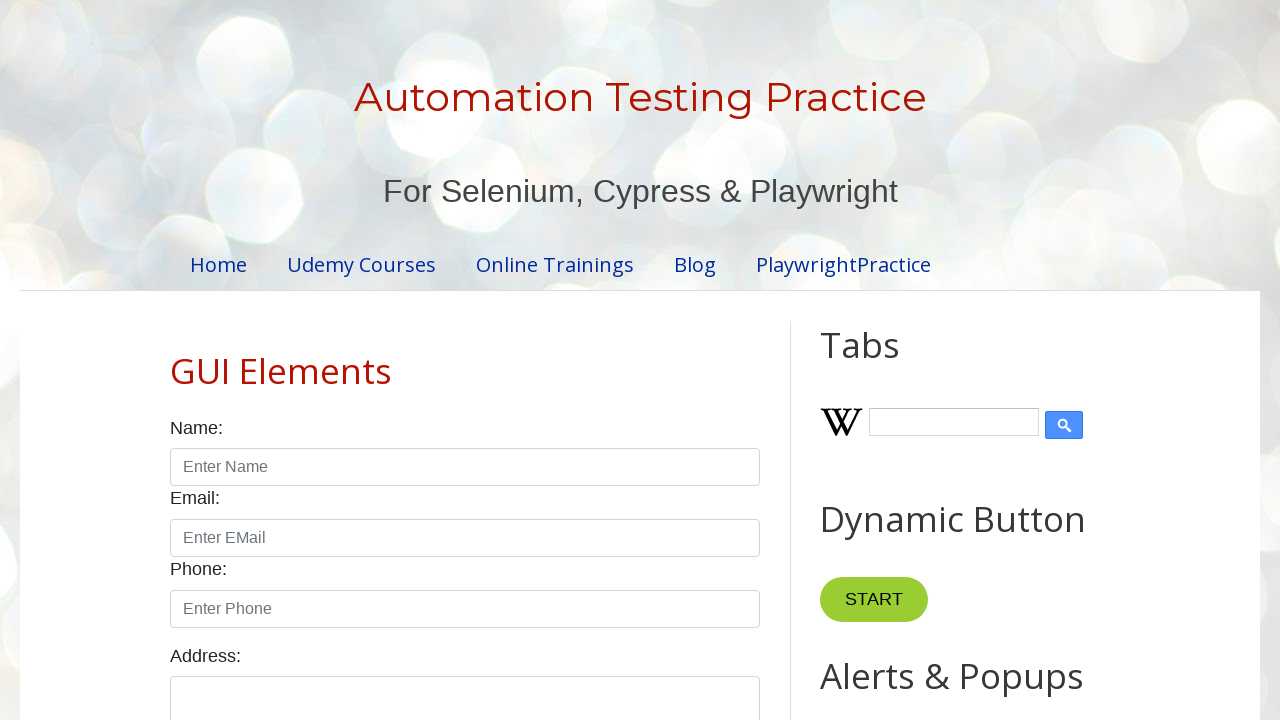

Clicked datepicker to open calendar at (515, 360) on #datepicker
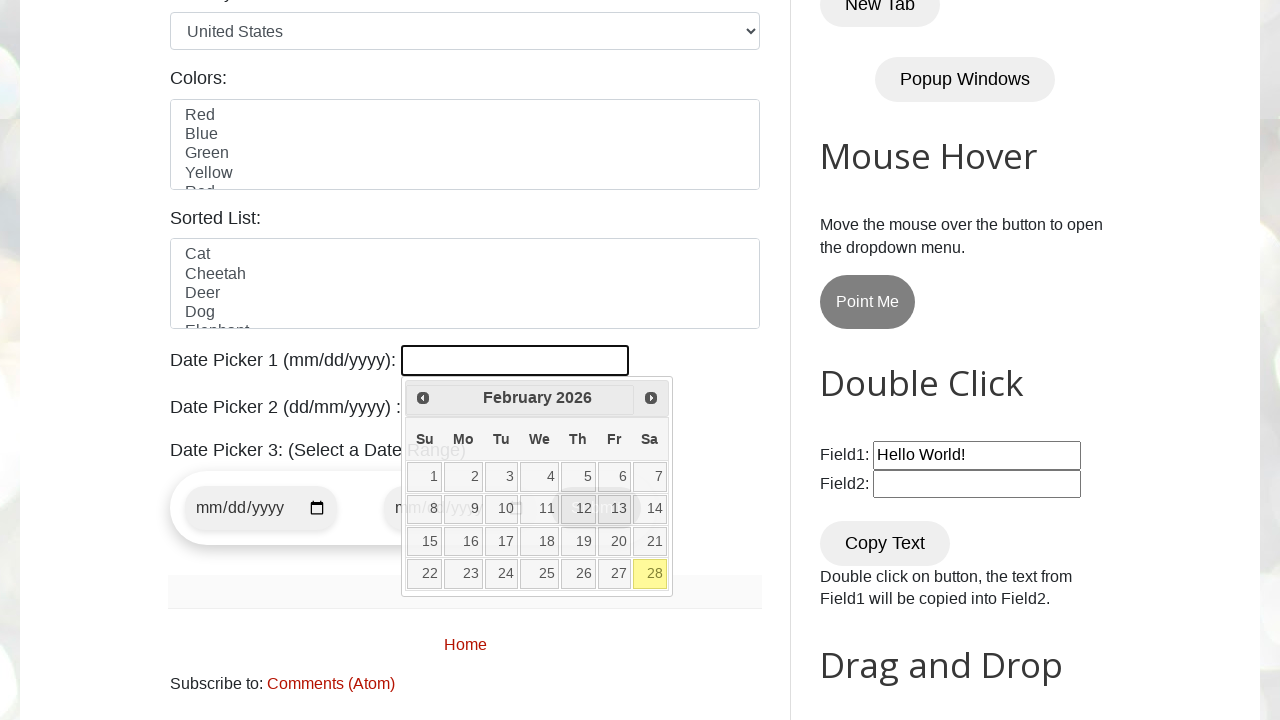

Retrieved current year from datepicker
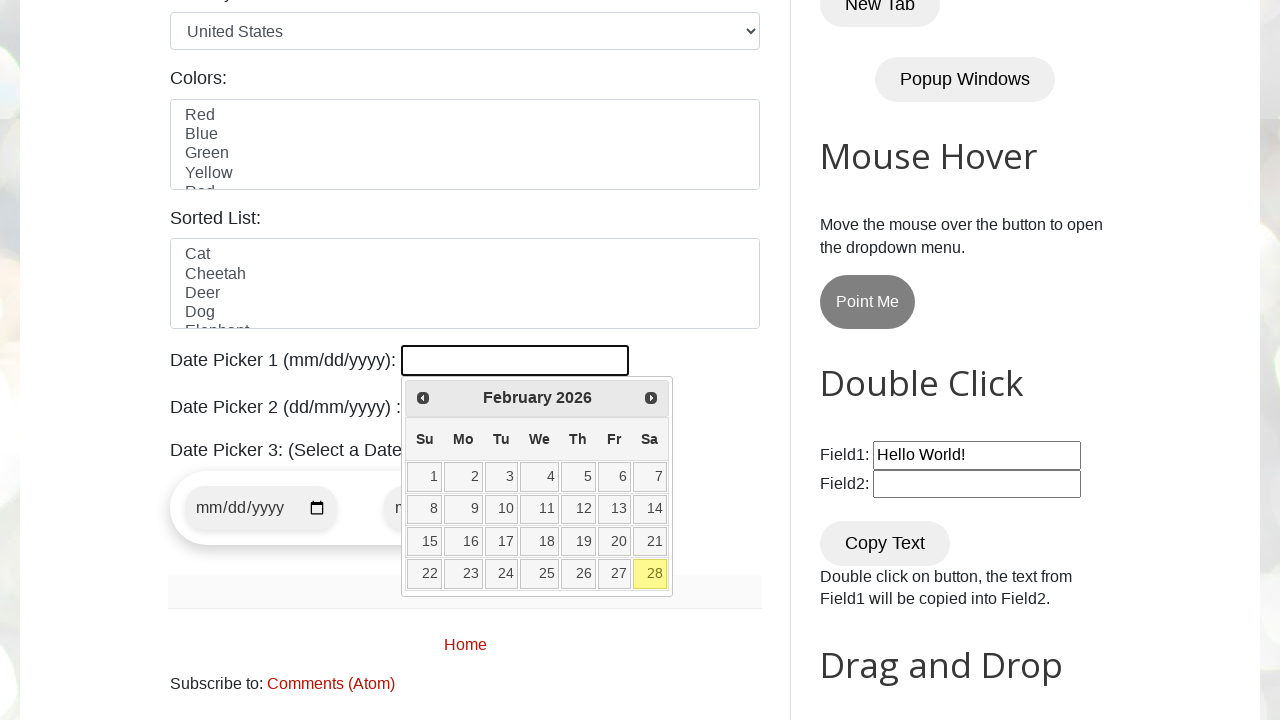

Retrieved current month from datepicker
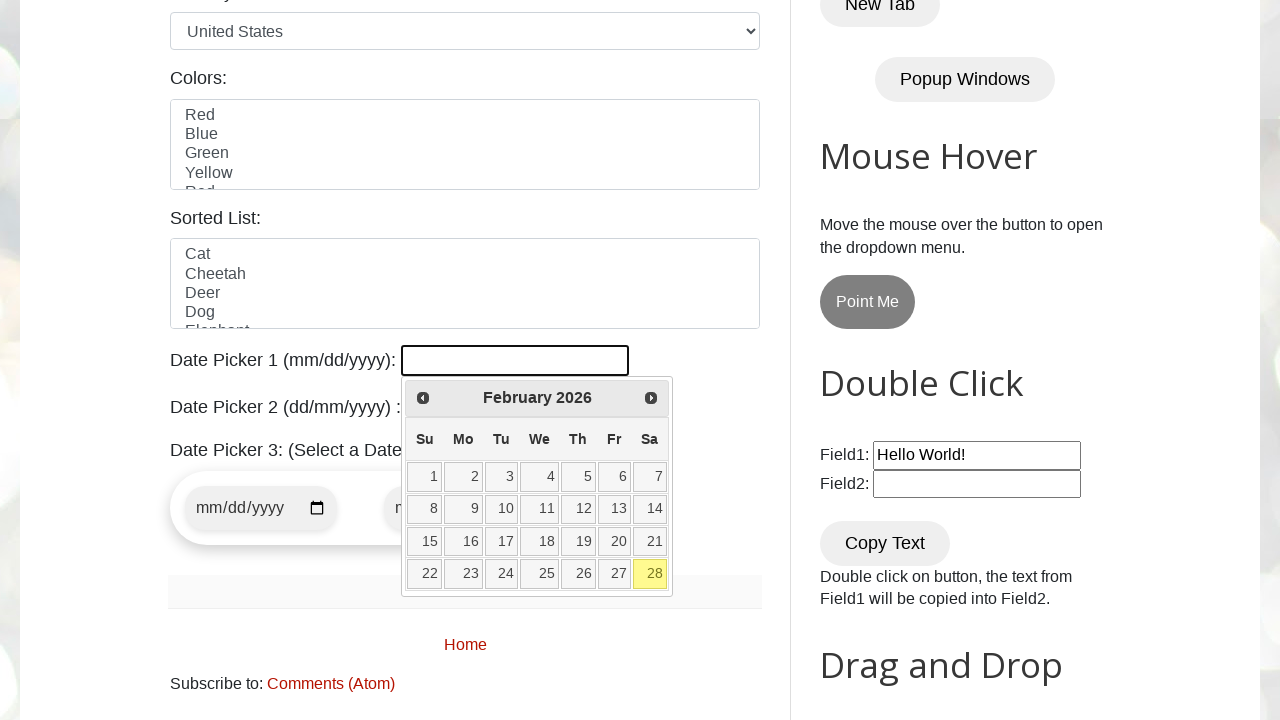

Clicked Prev button to go back year (current: 2026, target: 2024) at (423, 398) on [title="Prev"]
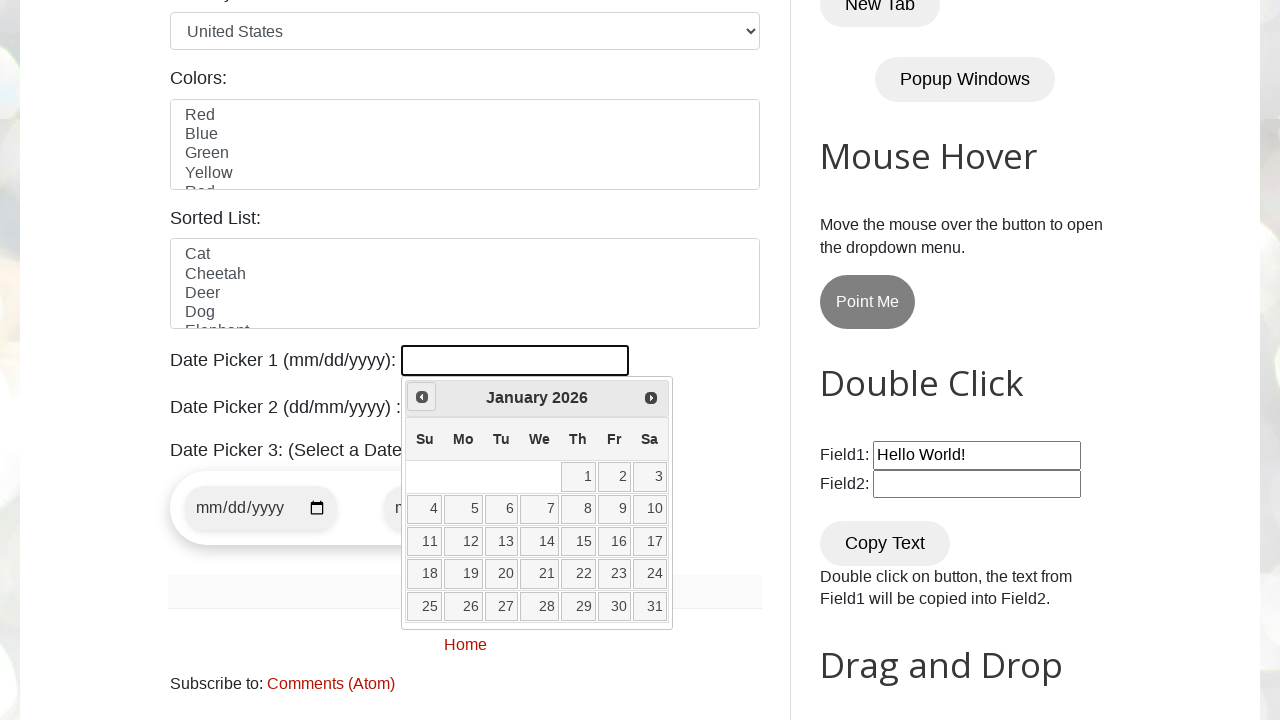

Retrieved current year from datepicker
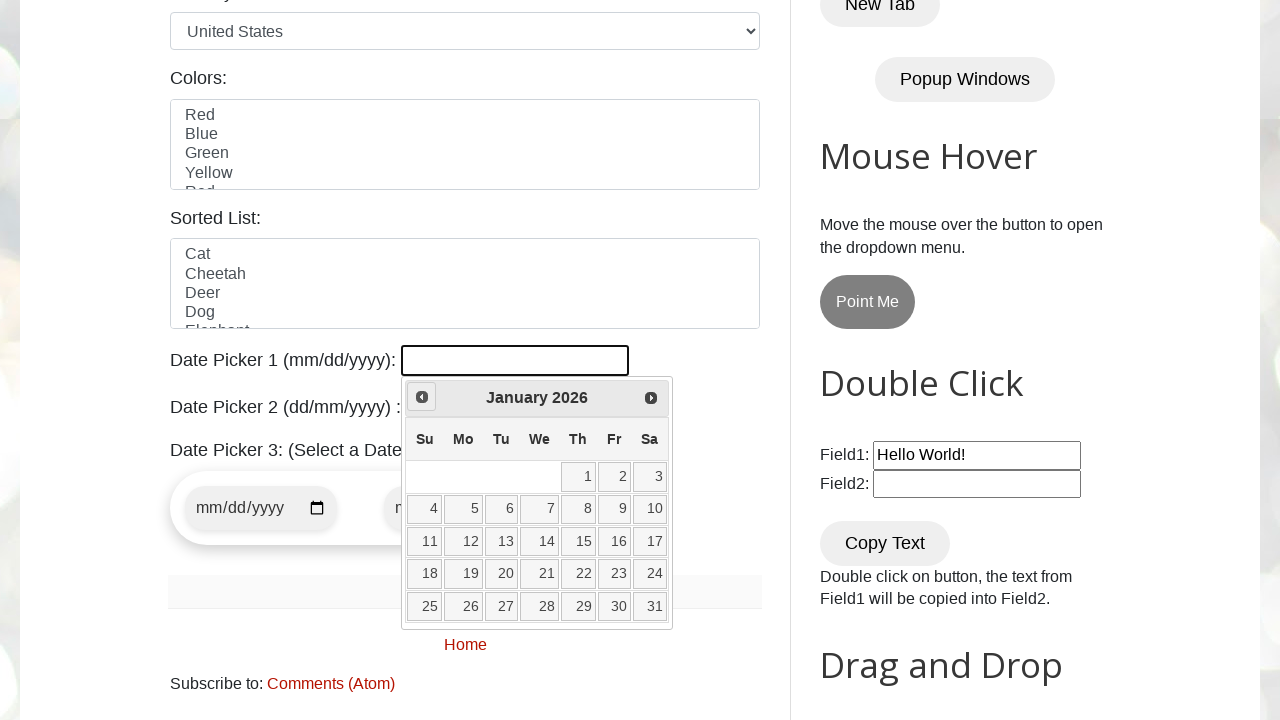

Retrieved current month from datepicker
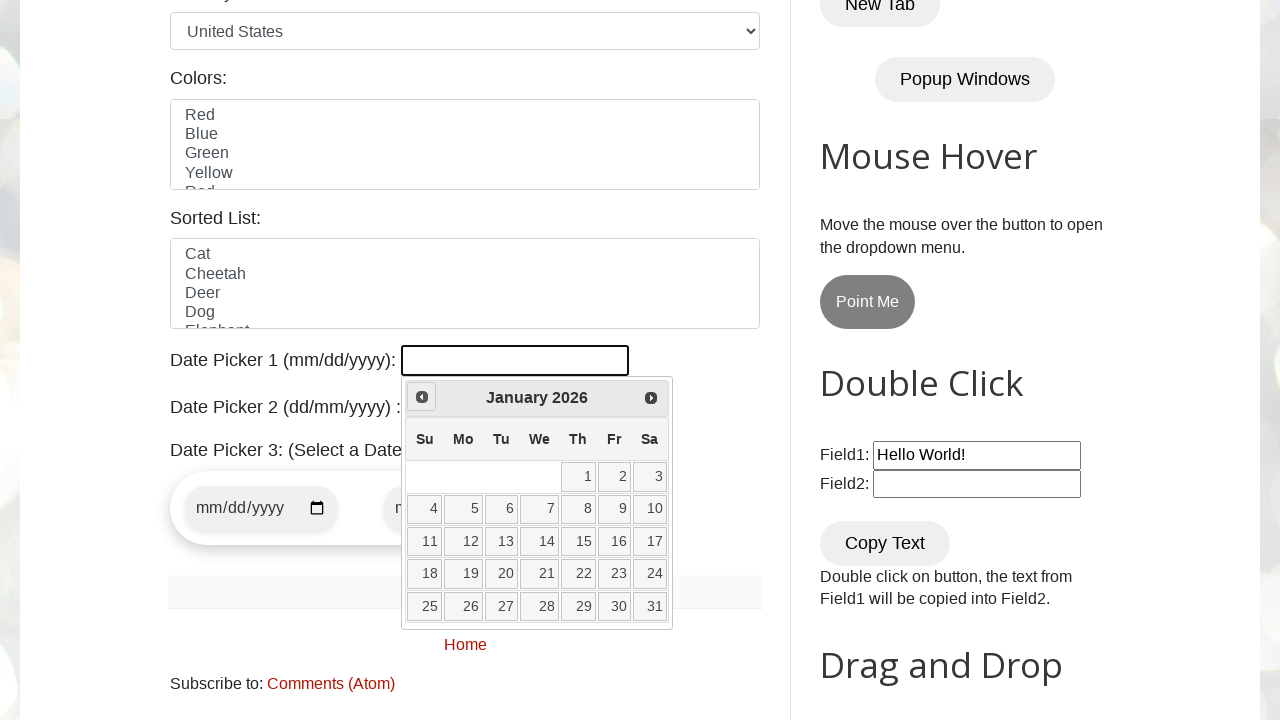

Clicked Prev button to go back year (current: 2026, target: 2024) at (422, 397) on [title="Prev"]
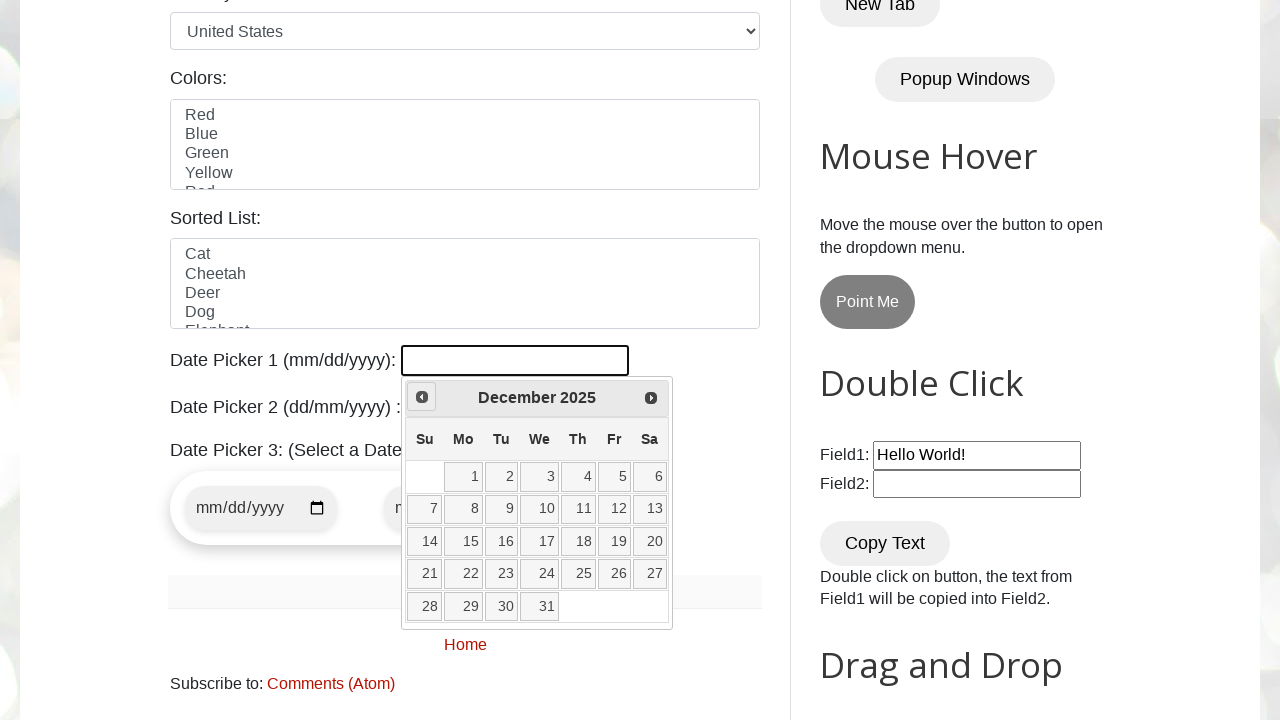

Retrieved current year from datepicker
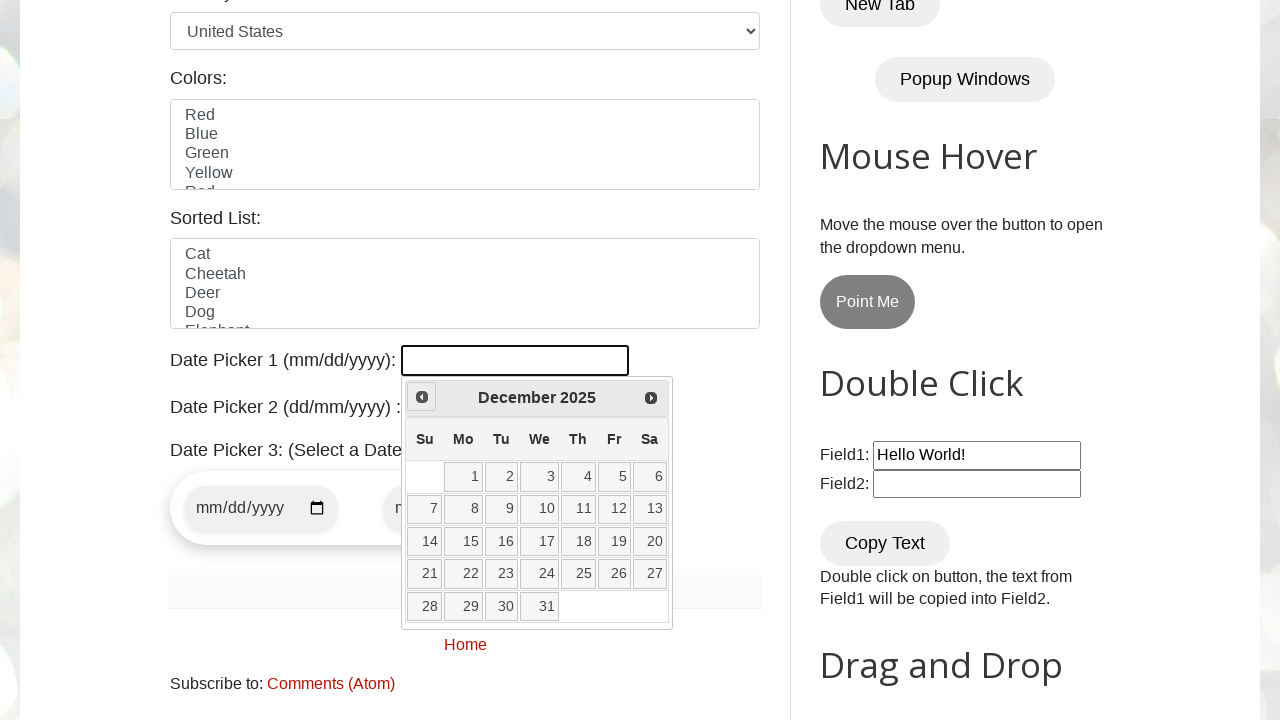

Retrieved current month from datepicker
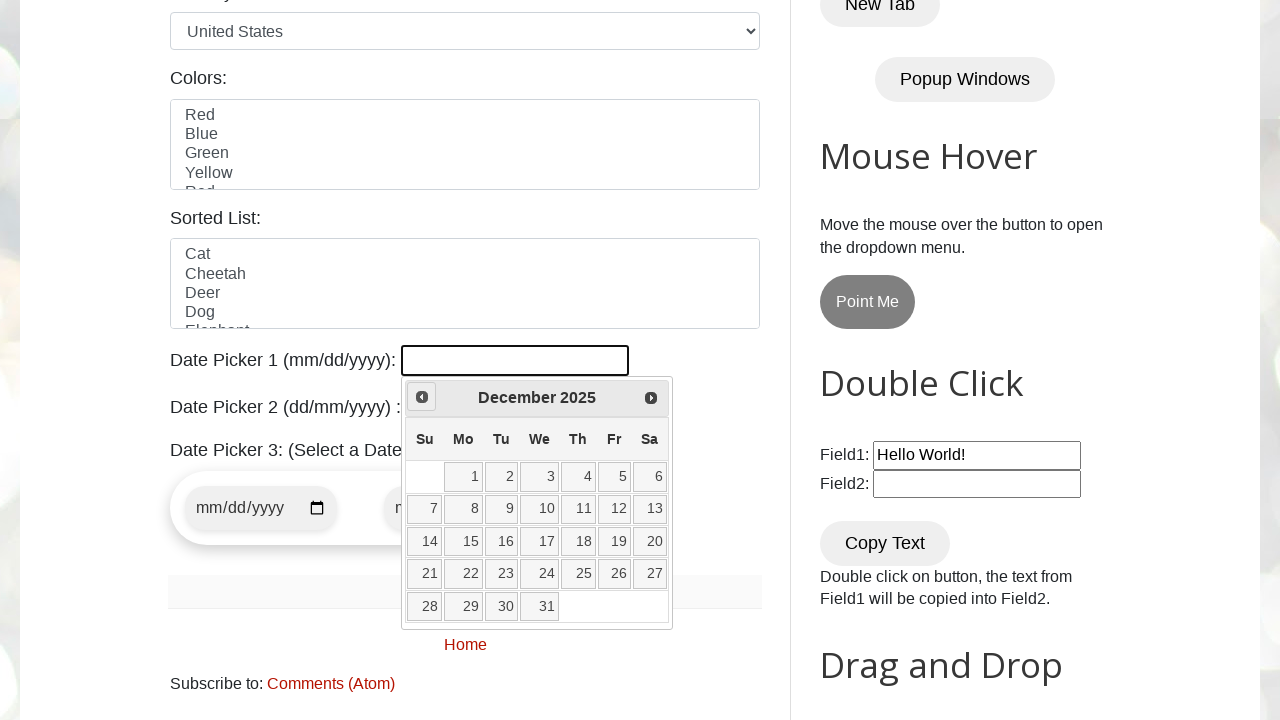

Clicked Prev button to go back year (current: 2025, target: 2024) at (422, 397) on [title="Prev"]
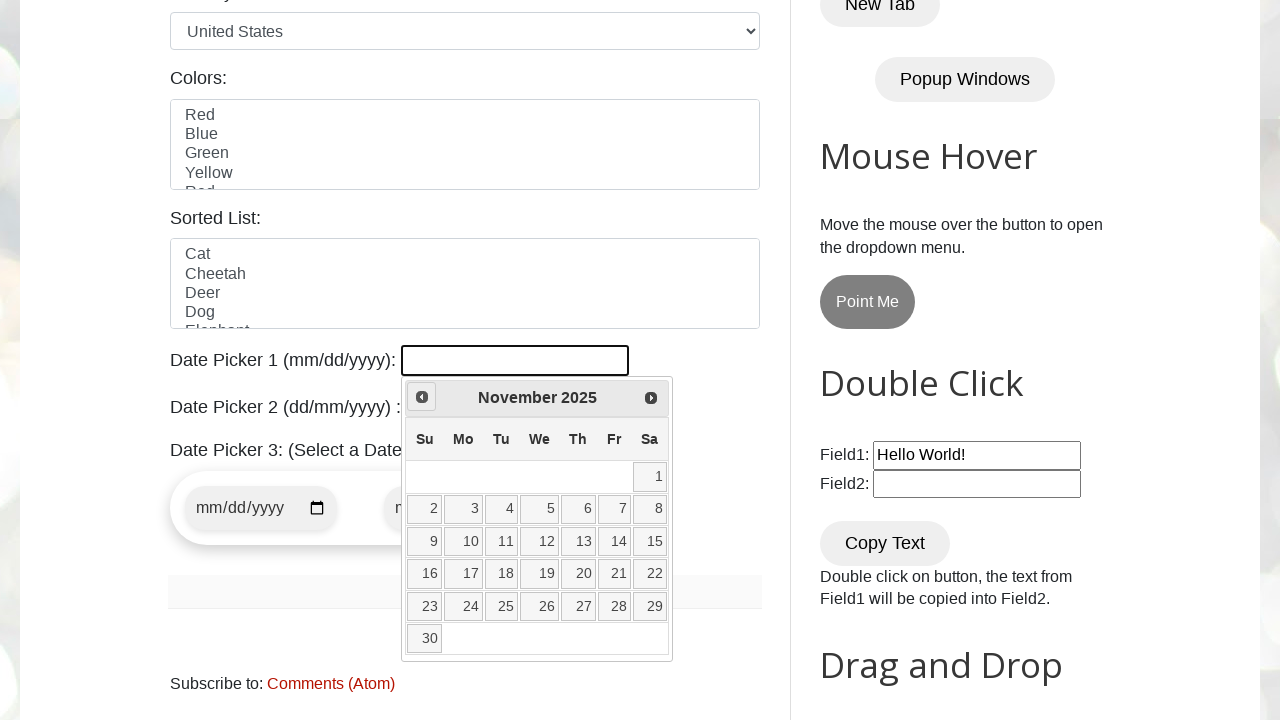

Retrieved current year from datepicker
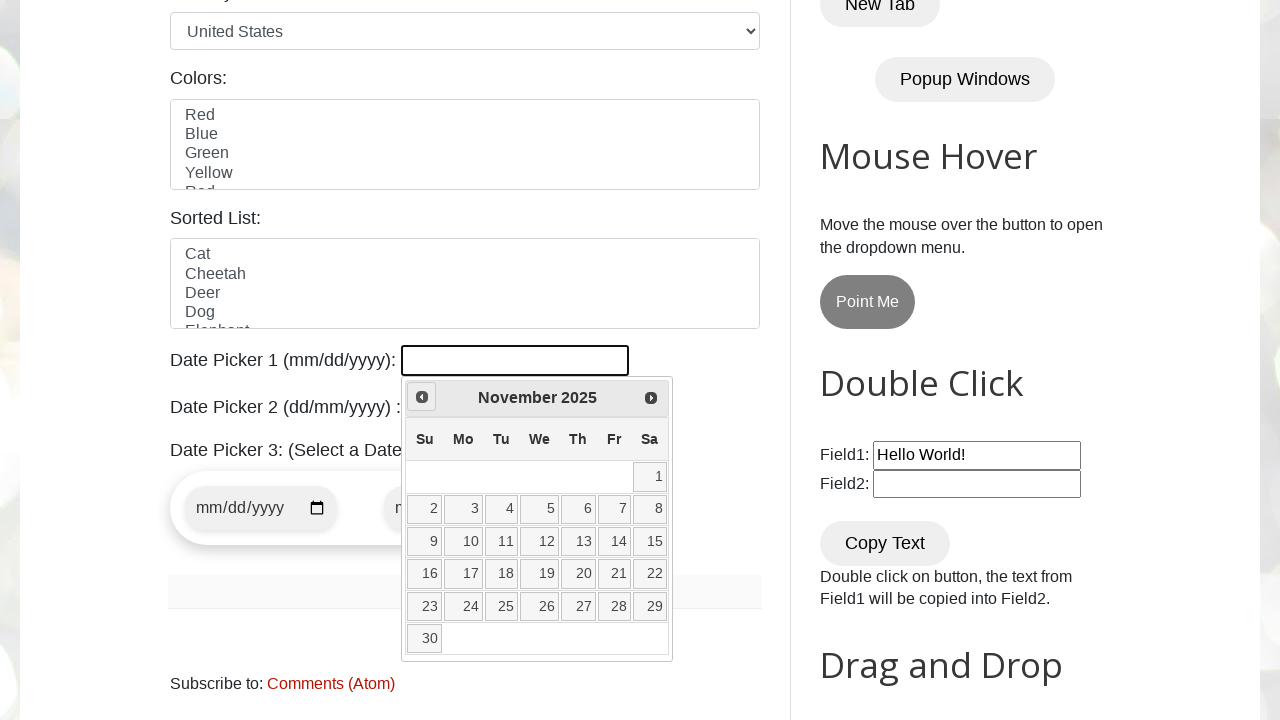

Retrieved current month from datepicker
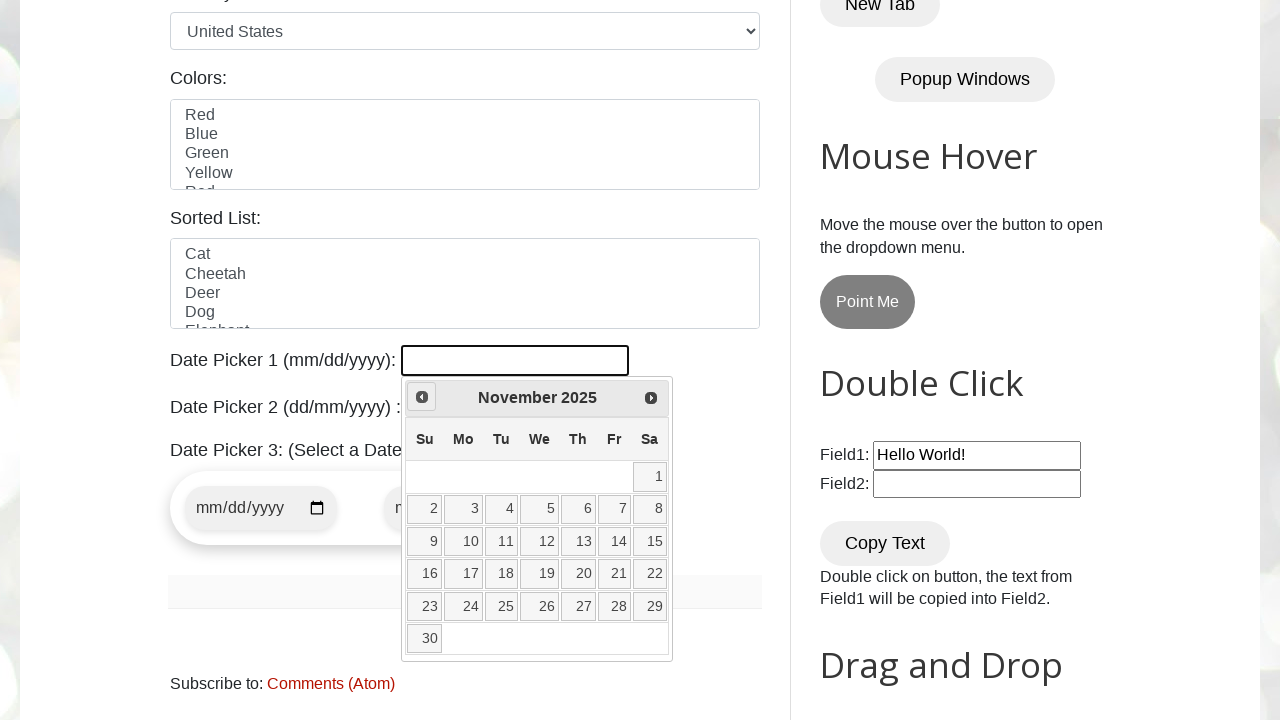

Clicked Prev button to go back year (current: 2025, target: 2024) at (422, 397) on [title="Prev"]
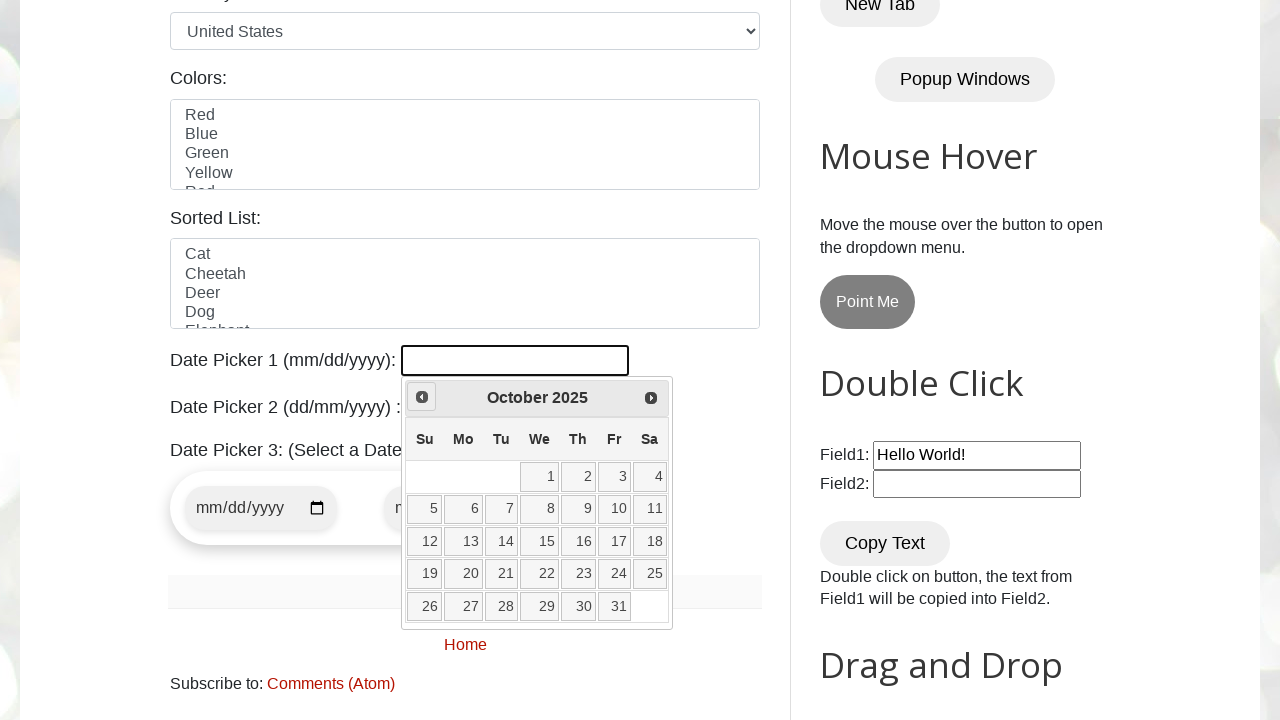

Retrieved current year from datepicker
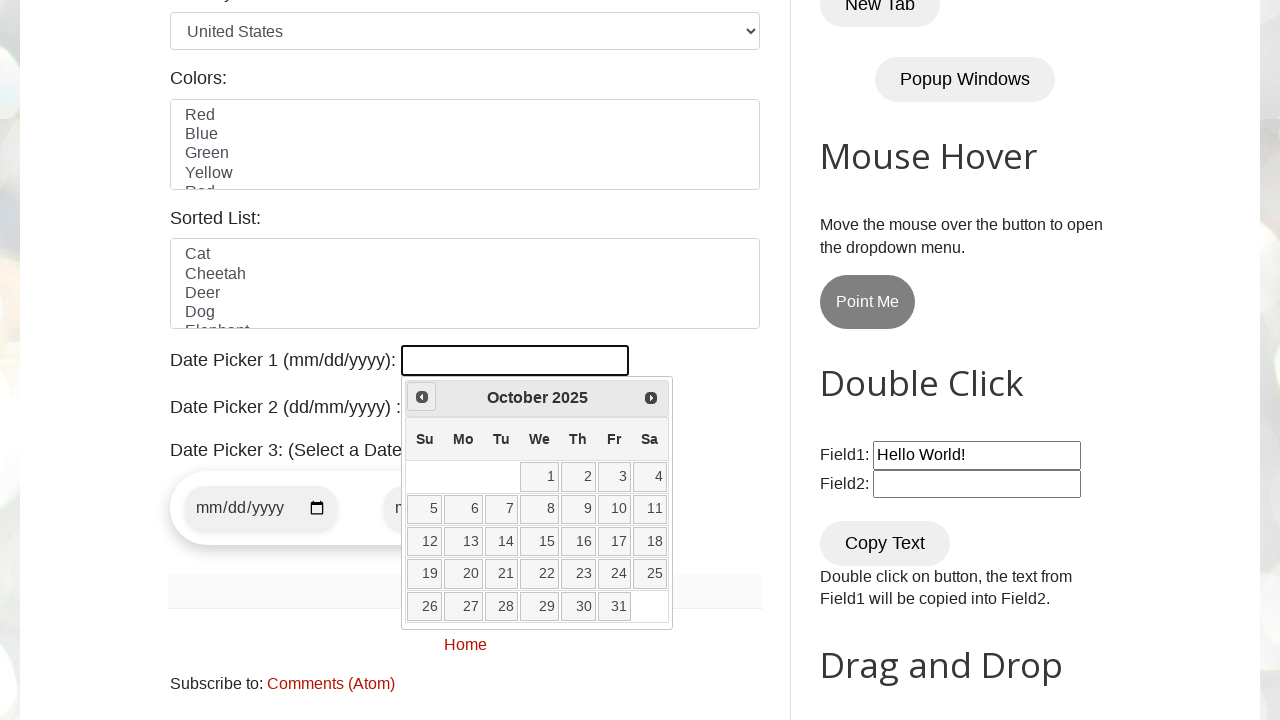

Retrieved current month from datepicker
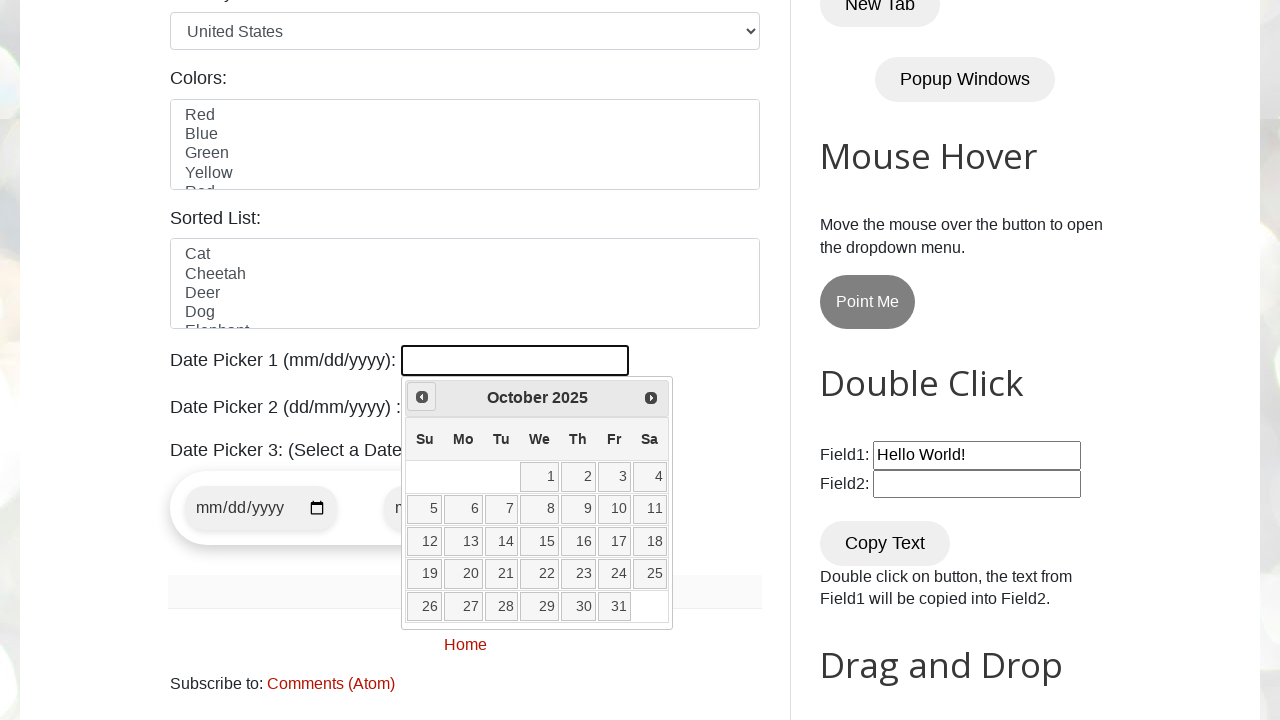

Clicked Prev button to go back year (current: 2025, target: 2024) at (422, 397) on [title="Prev"]
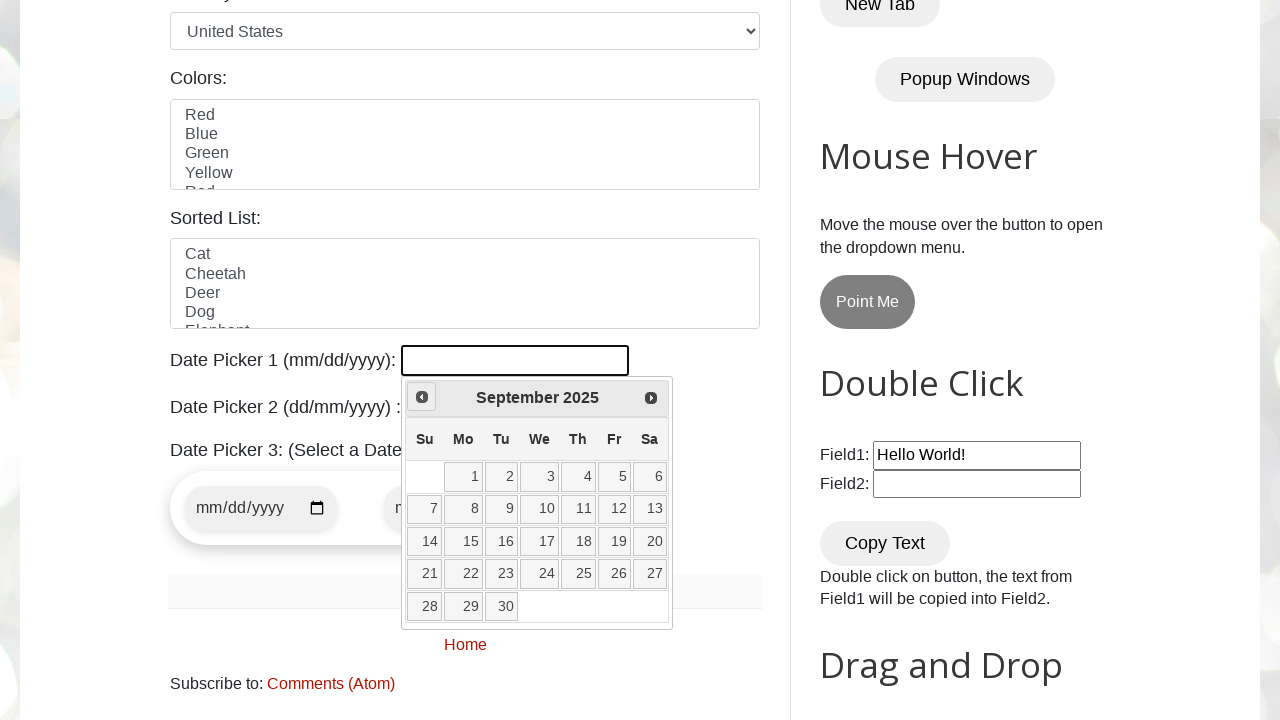

Retrieved current year from datepicker
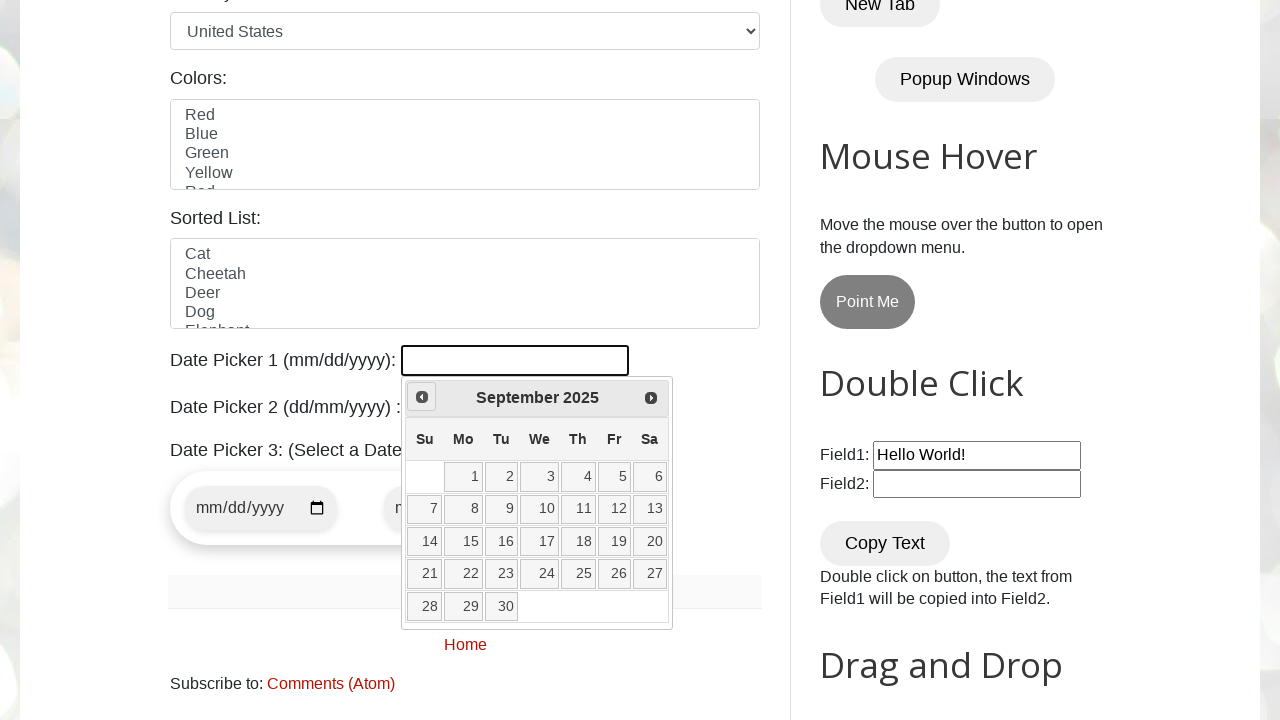

Retrieved current month from datepicker
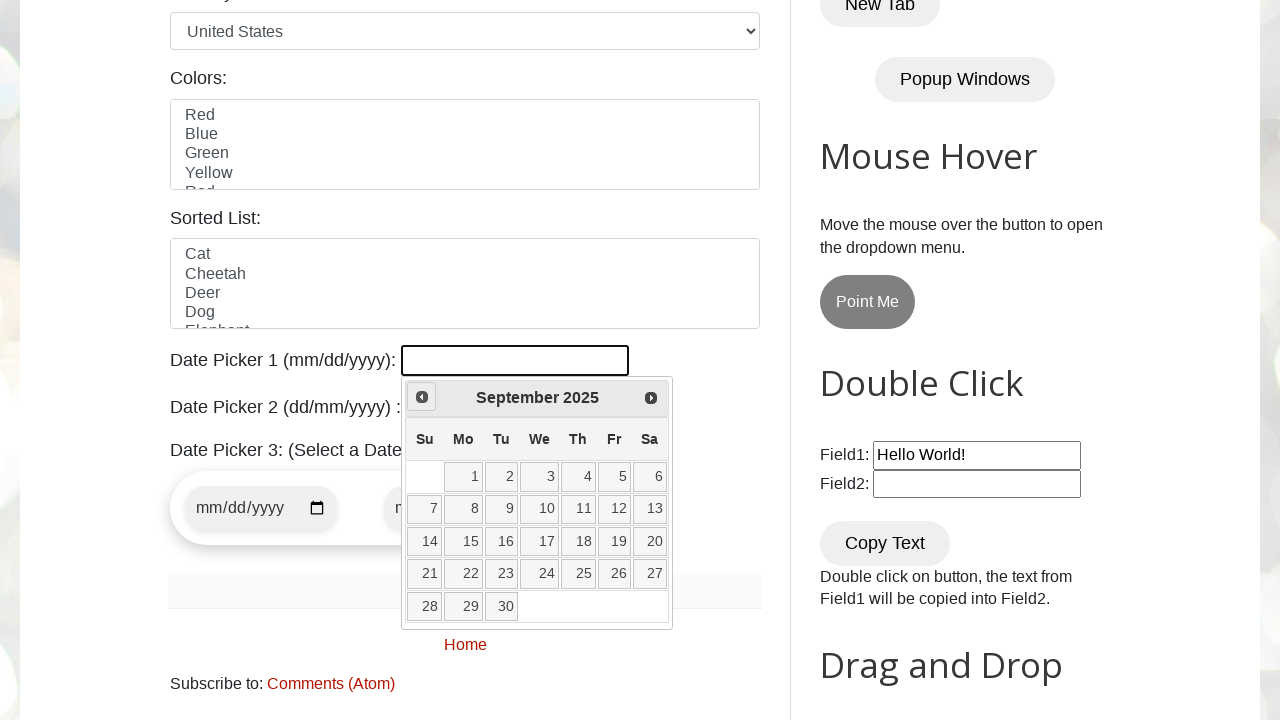

Clicked Prev button to go back year (current: 2025, target: 2024) at (422, 397) on [title="Prev"]
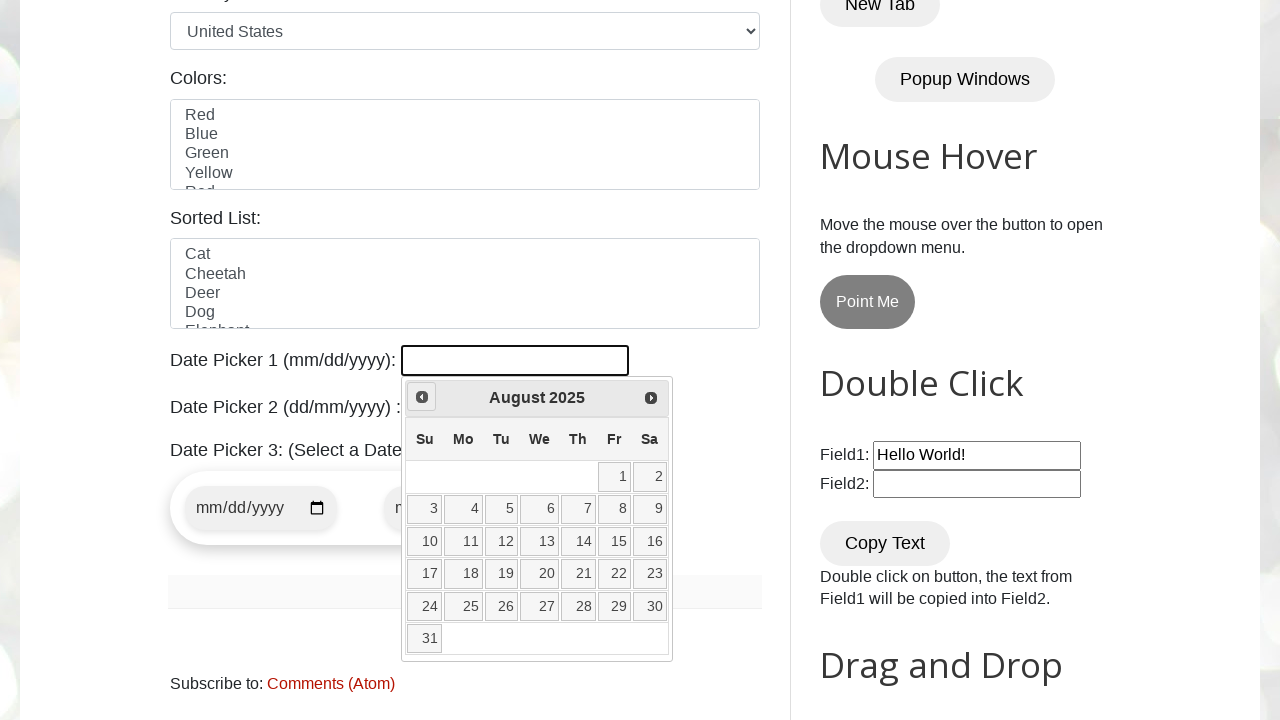

Retrieved current year from datepicker
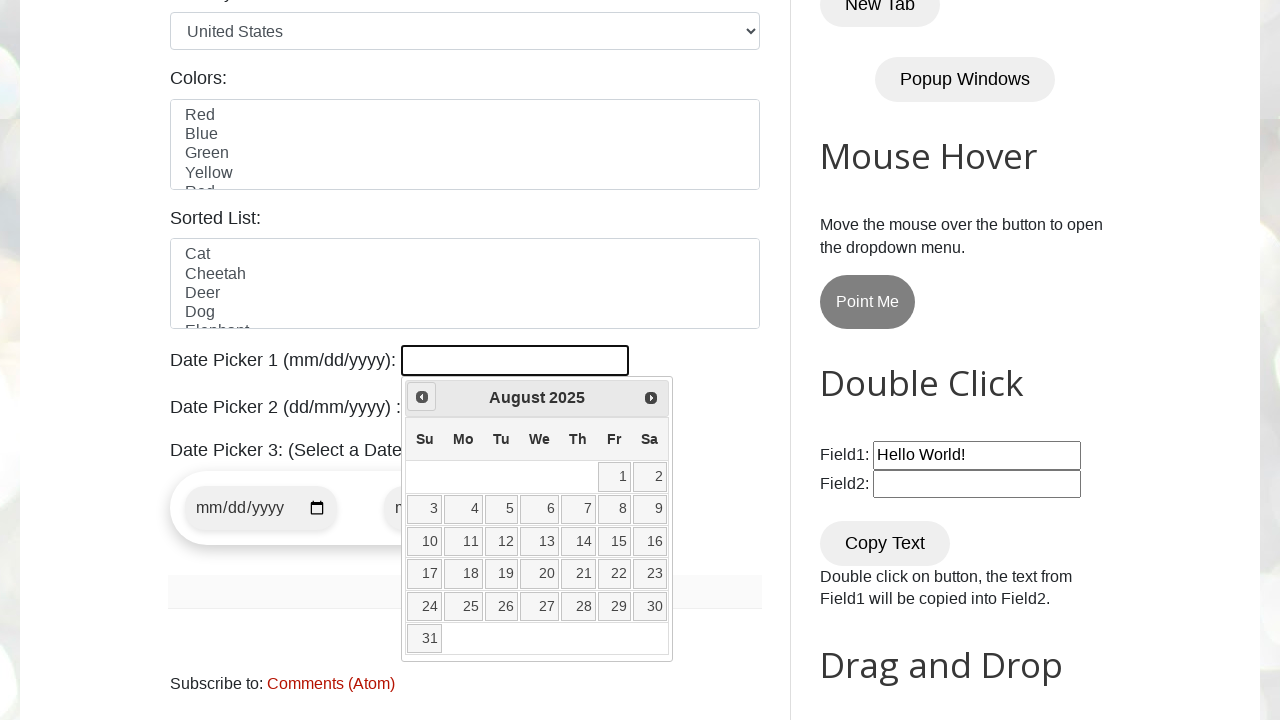

Retrieved current month from datepicker
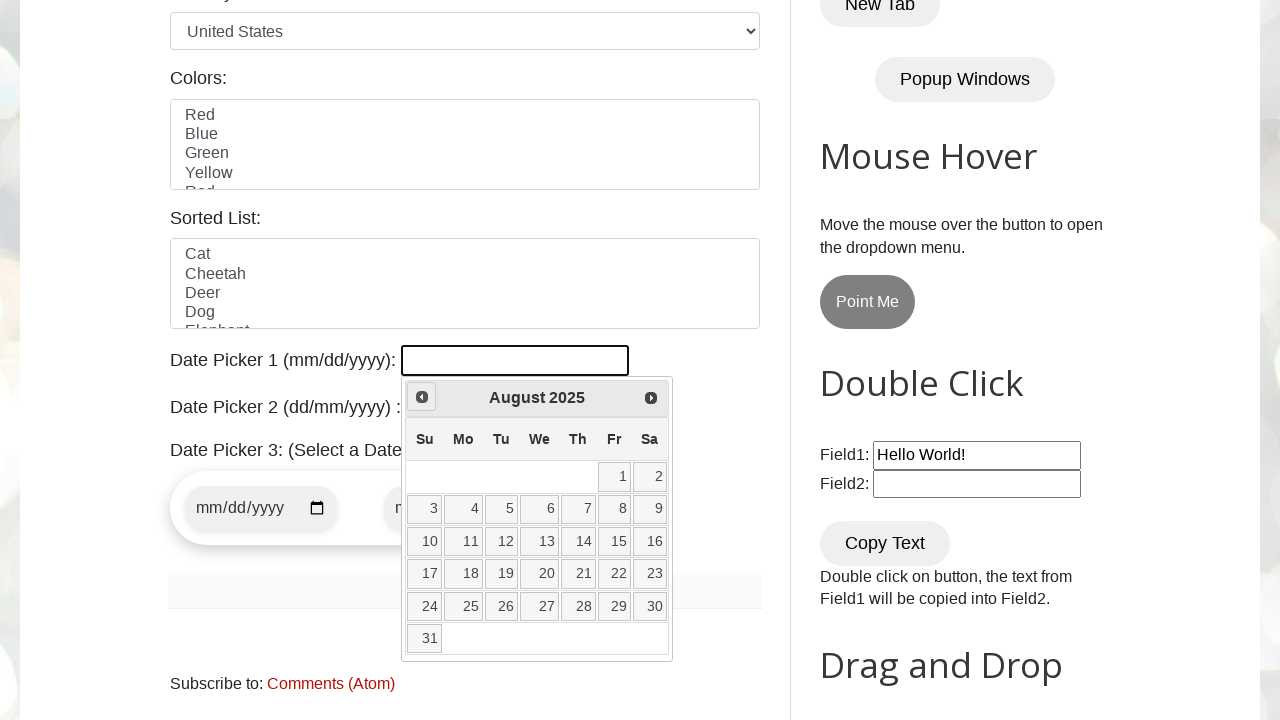

Clicked Prev button to go back year (current: 2025, target: 2024) at (422, 397) on [title="Prev"]
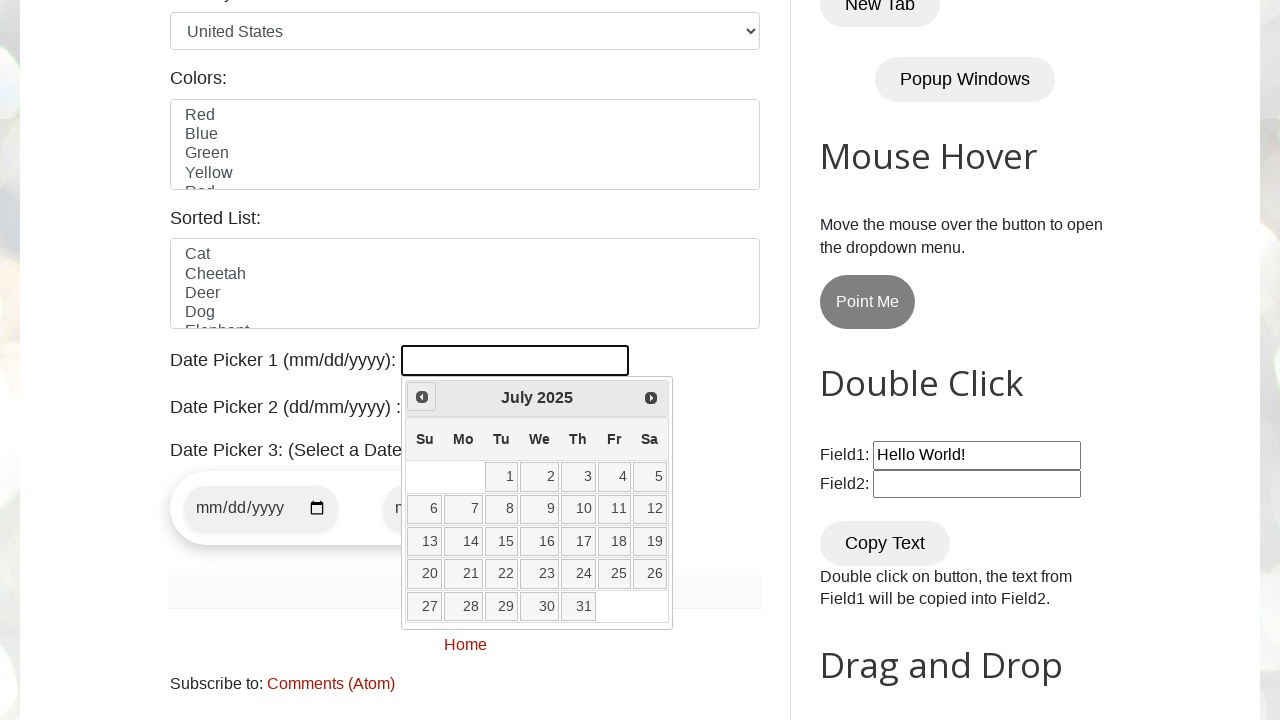

Retrieved current year from datepicker
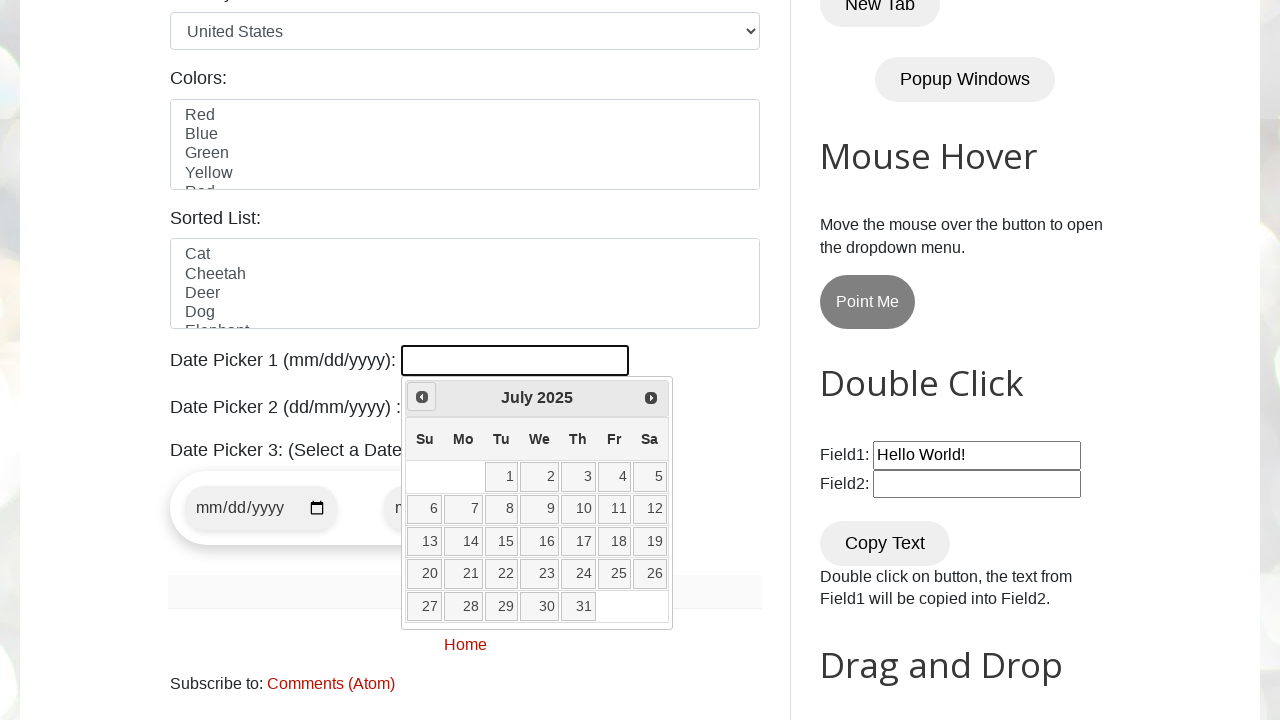

Retrieved current month from datepicker
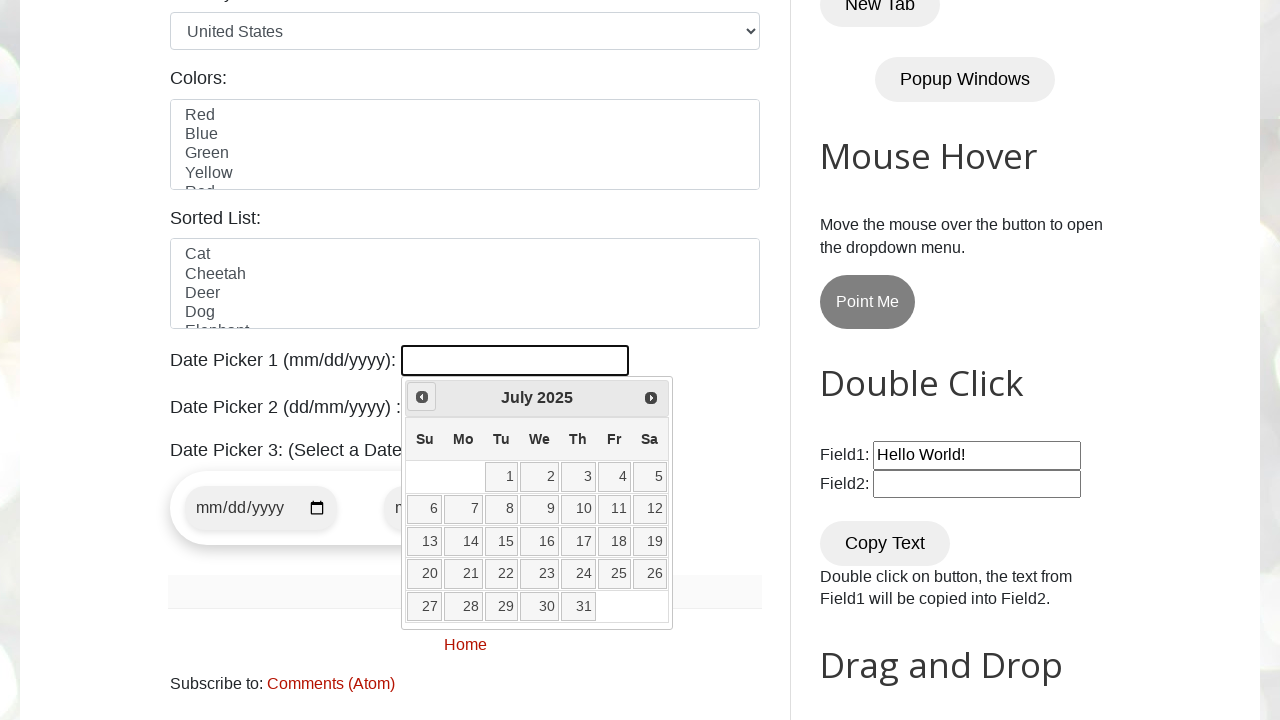

Clicked Prev button to go back year (current: 2025, target: 2024) at (422, 397) on [title="Prev"]
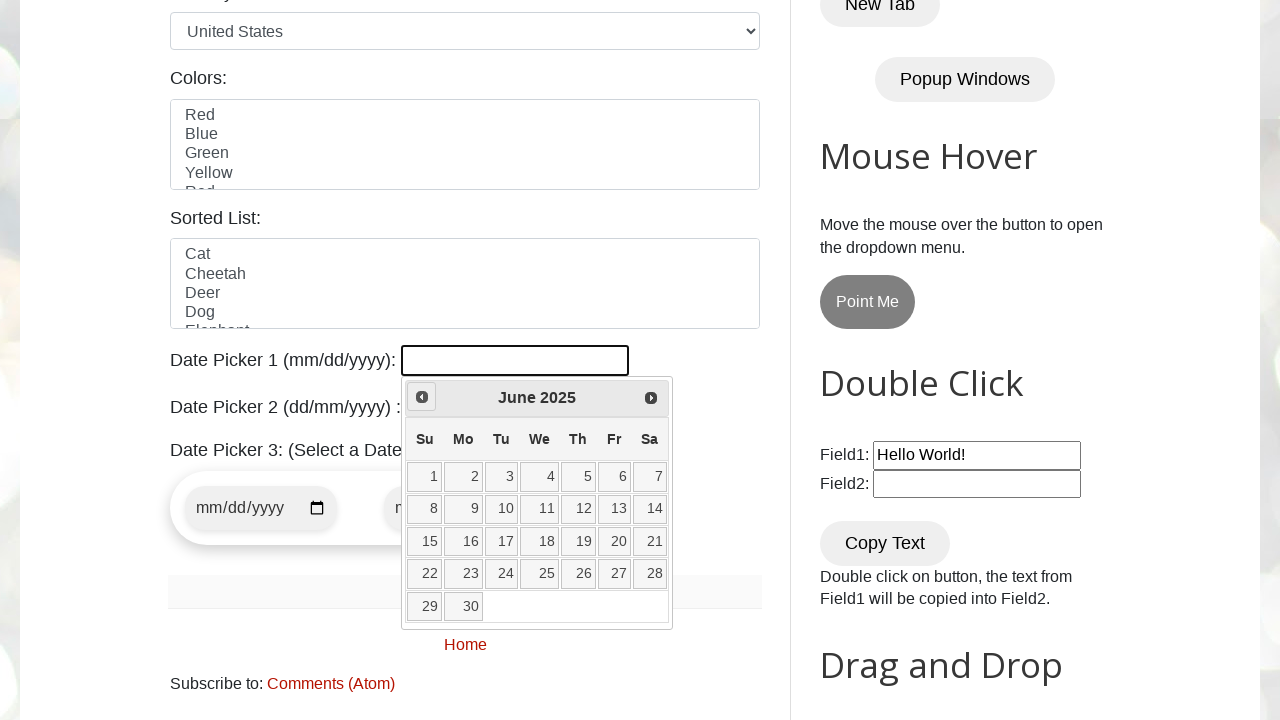

Retrieved current year from datepicker
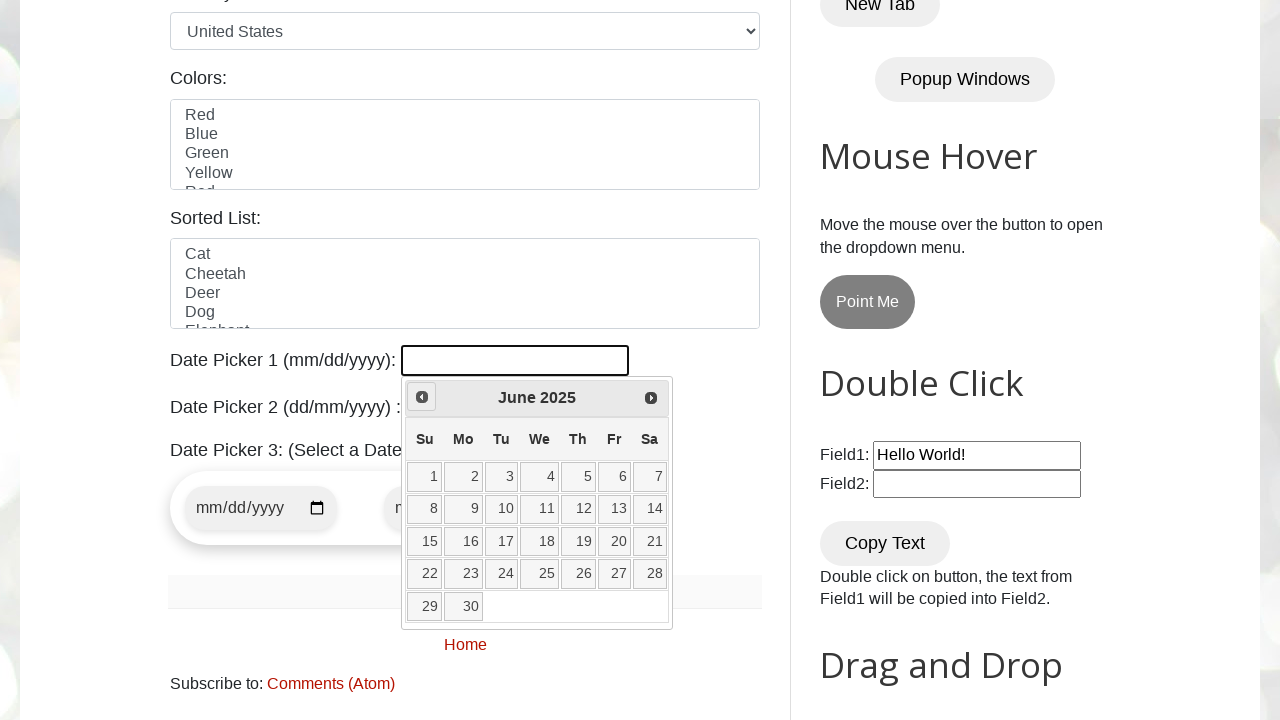

Retrieved current month from datepicker
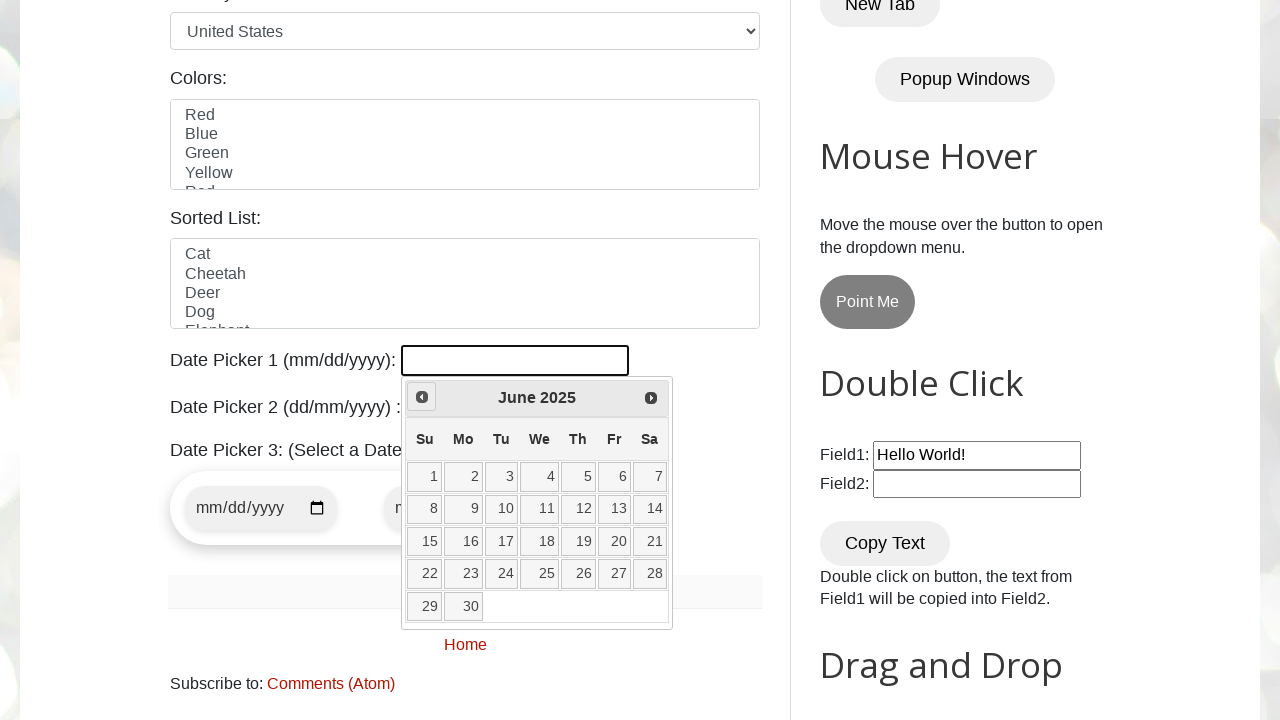

Clicked Prev button to go back year (current: 2025, target: 2024) at (422, 397) on [title="Prev"]
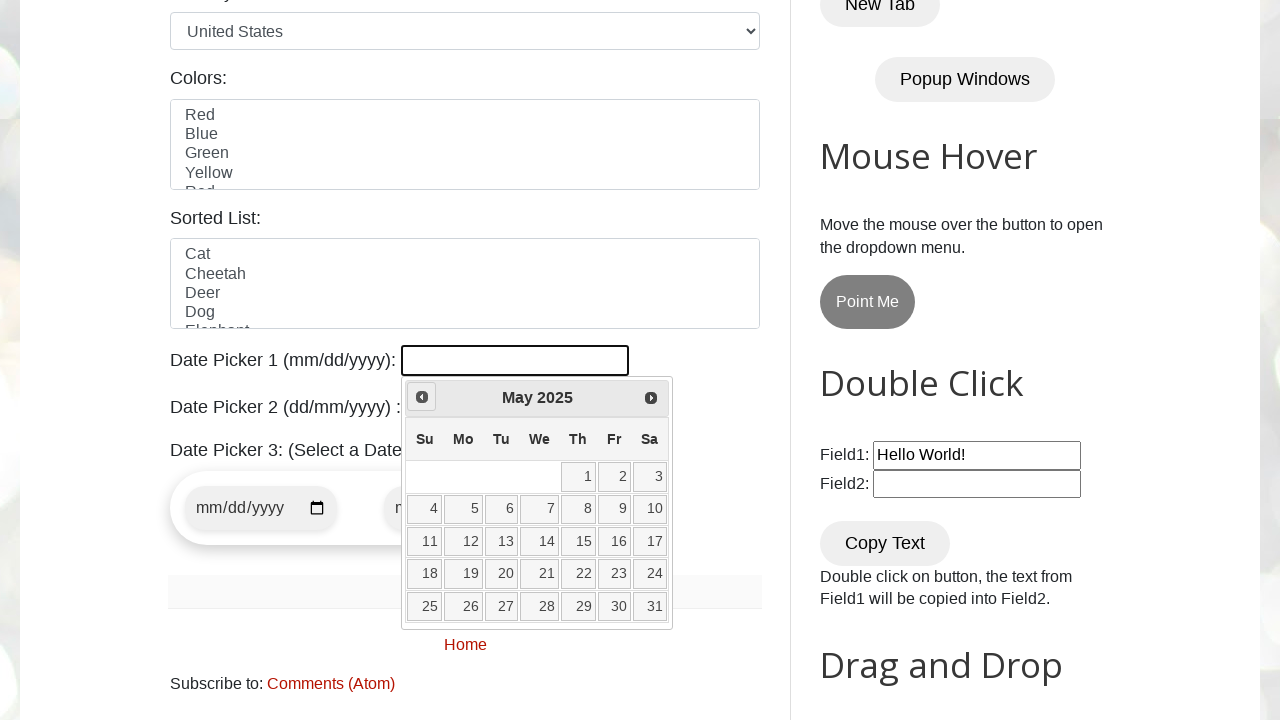

Retrieved current year from datepicker
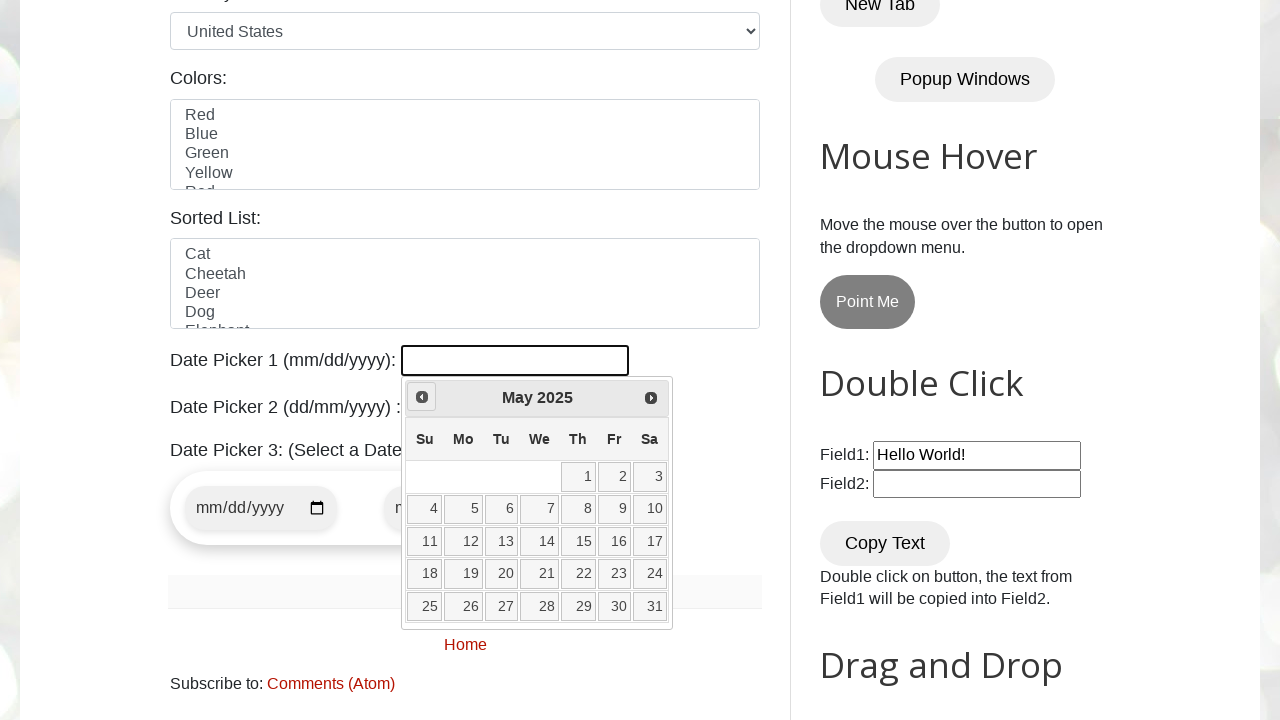

Retrieved current month from datepicker
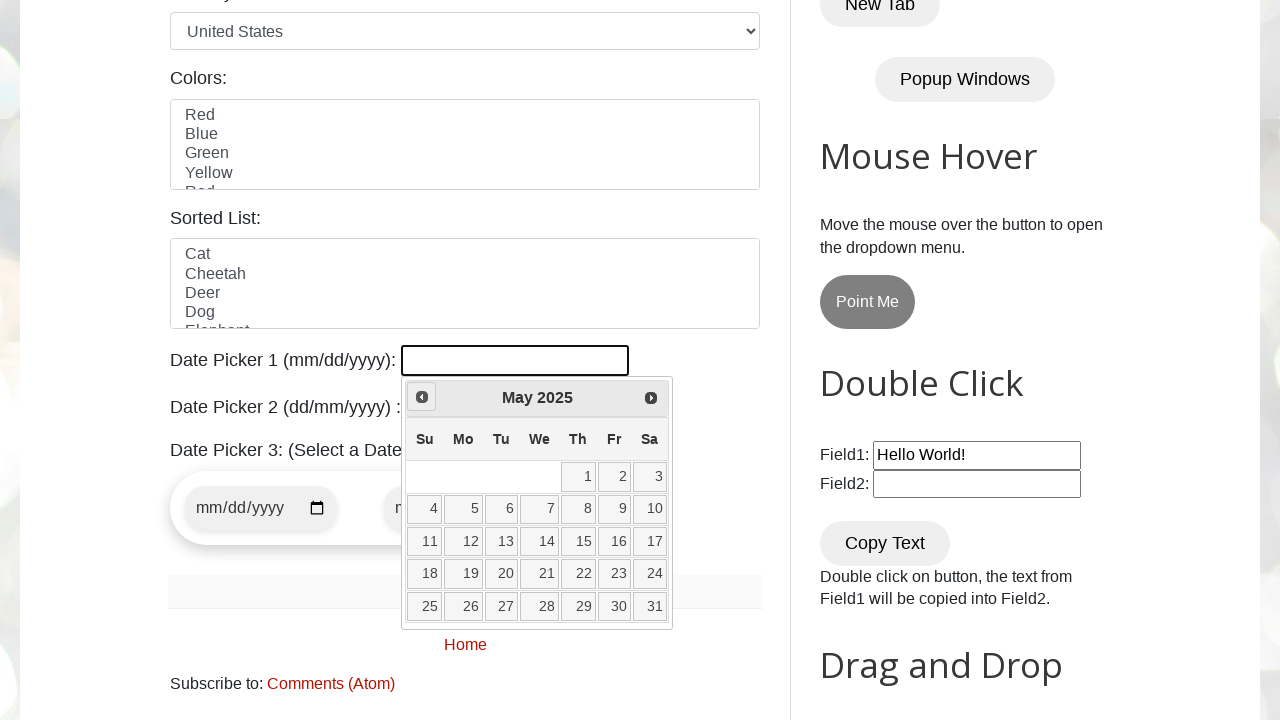

Clicked Prev button to go back year (current: 2025, target: 2024) at (422, 397) on [title="Prev"]
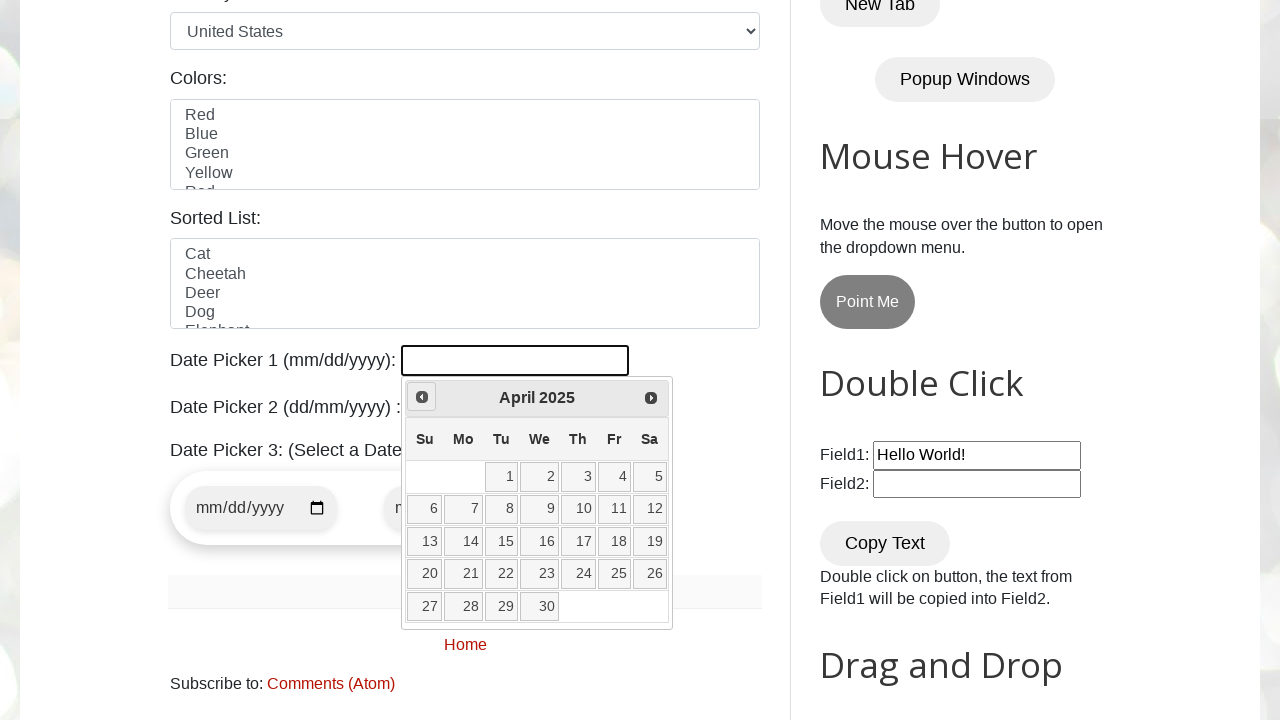

Retrieved current year from datepicker
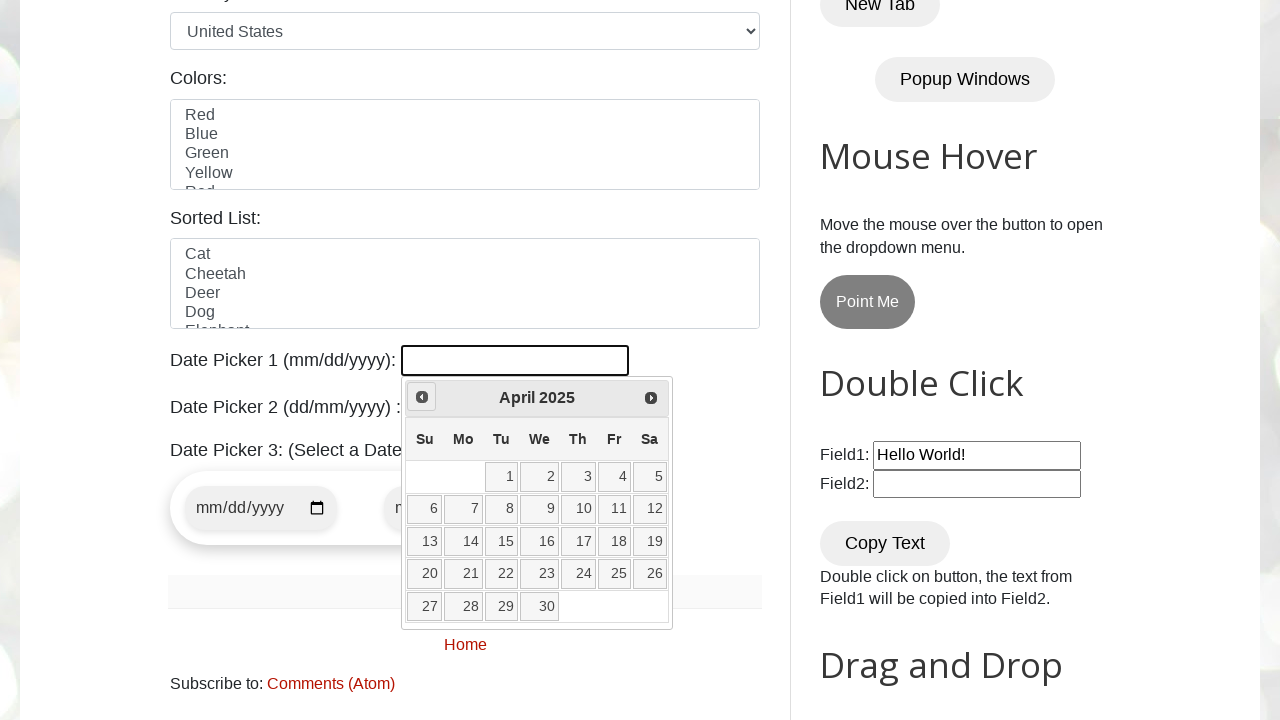

Retrieved current month from datepicker
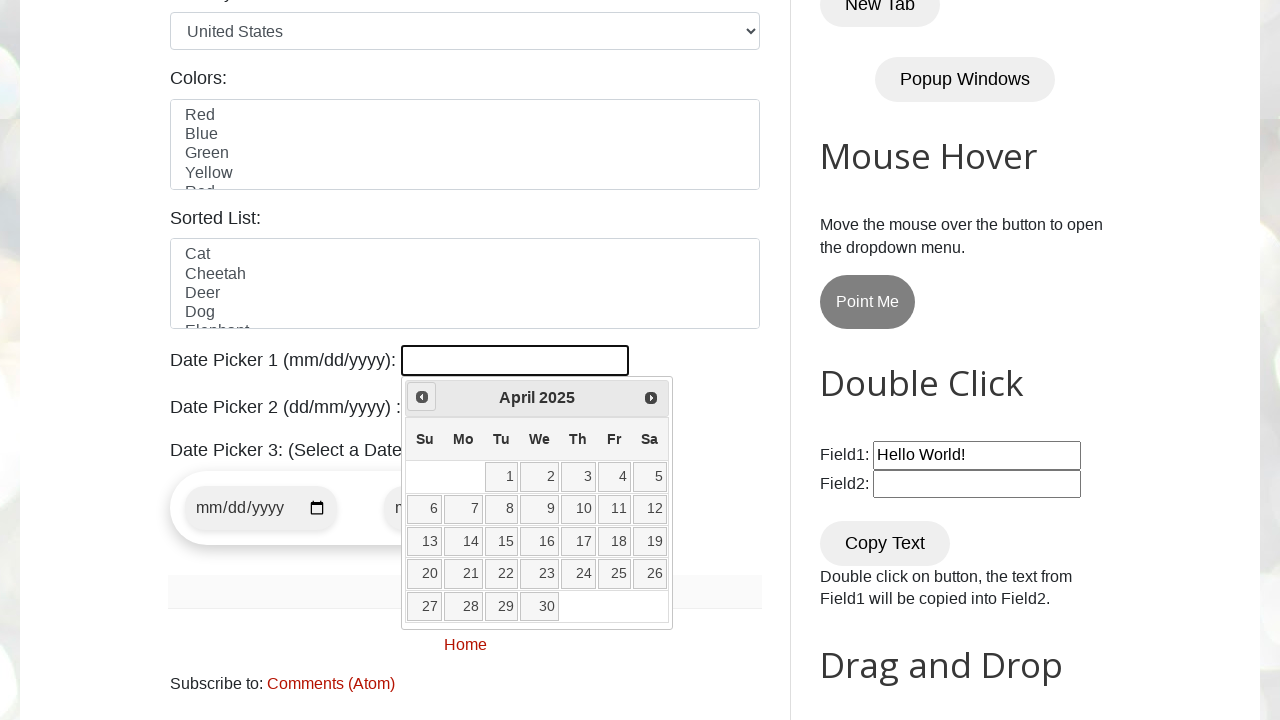

Clicked Prev button to go back year (current: 2025, target: 2024) at (422, 397) on [title="Prev"]
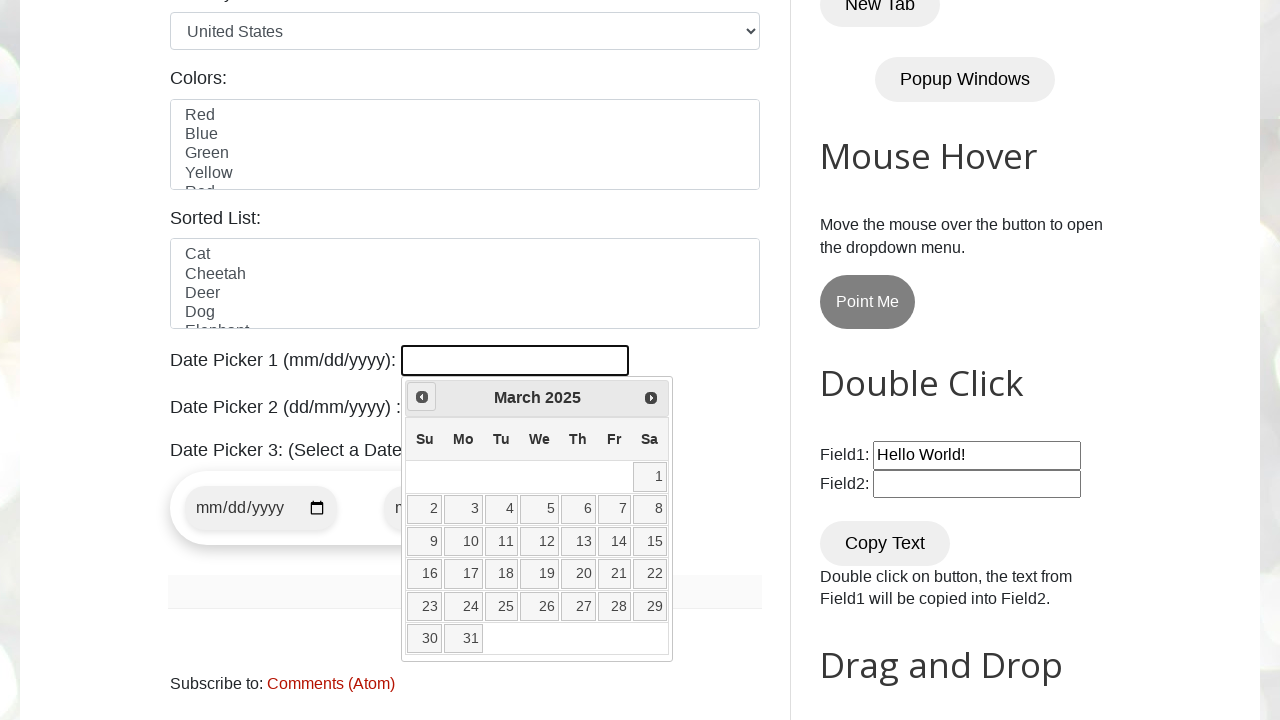

Retrieved current year from datepicker
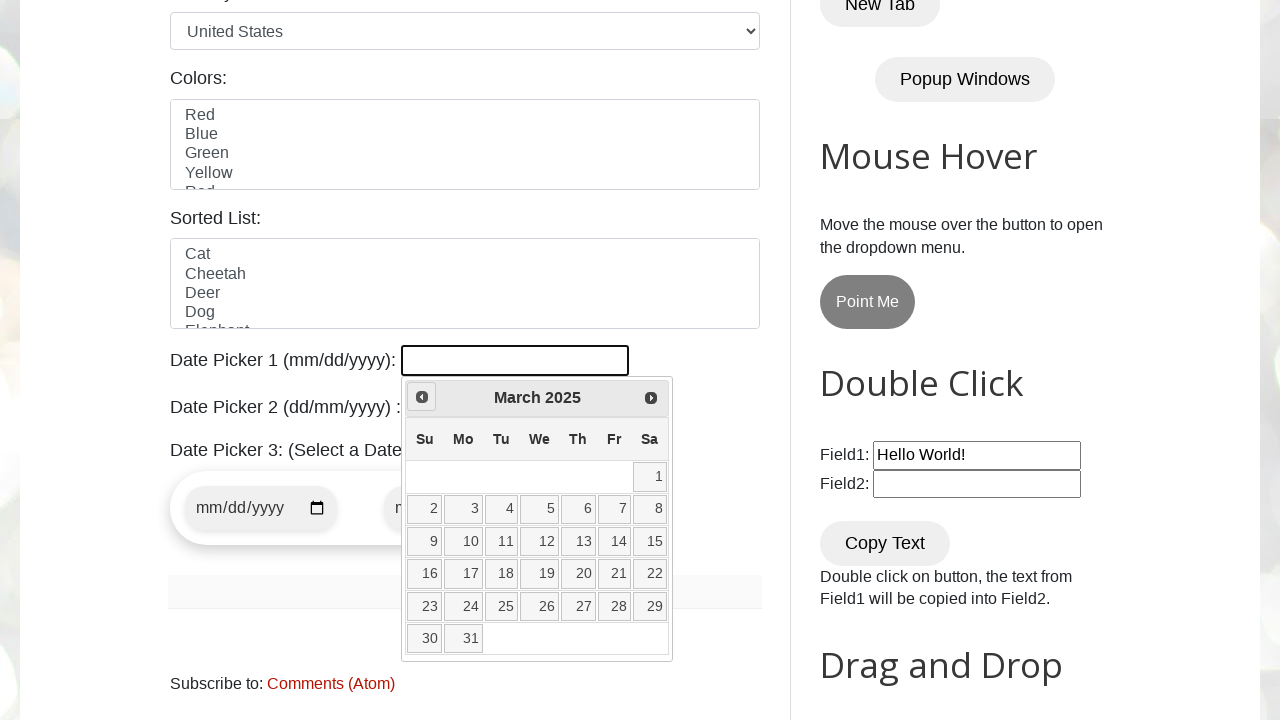

Retrieved current month from datepicker
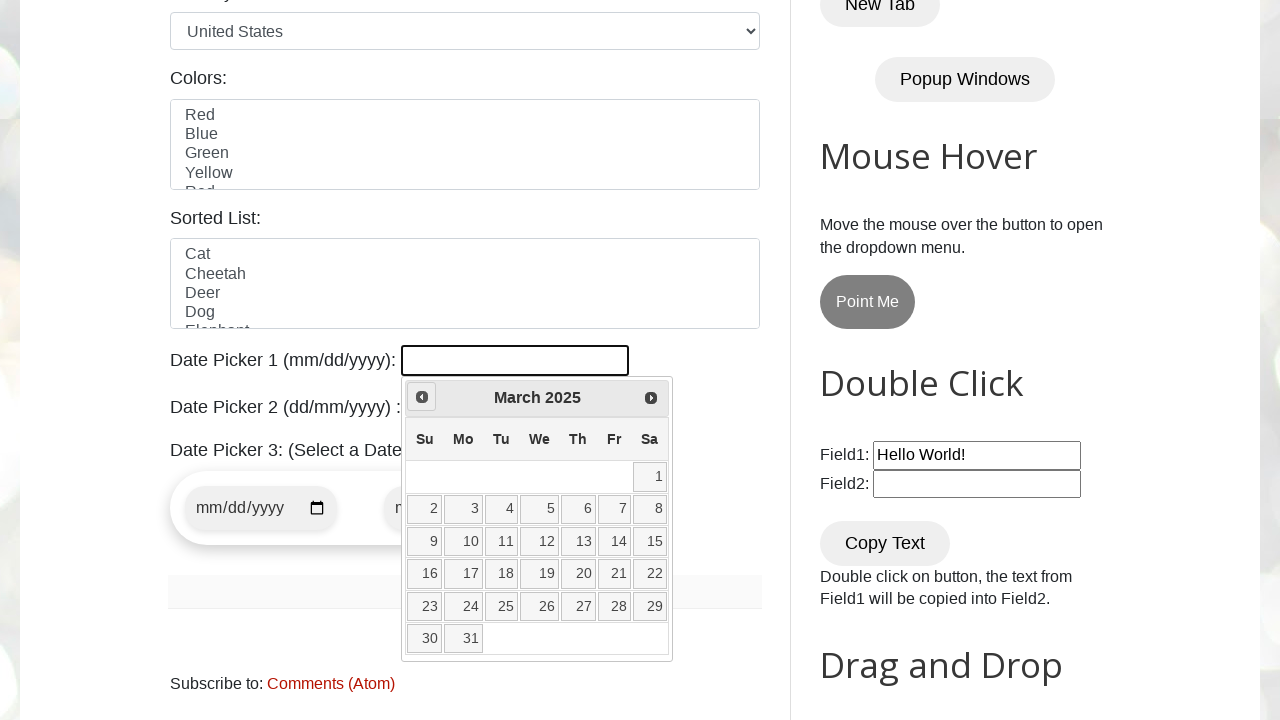

Clicked Prev button to go back year (current: 2025, target: 2024) at (422, 397) on [title="Prev"]
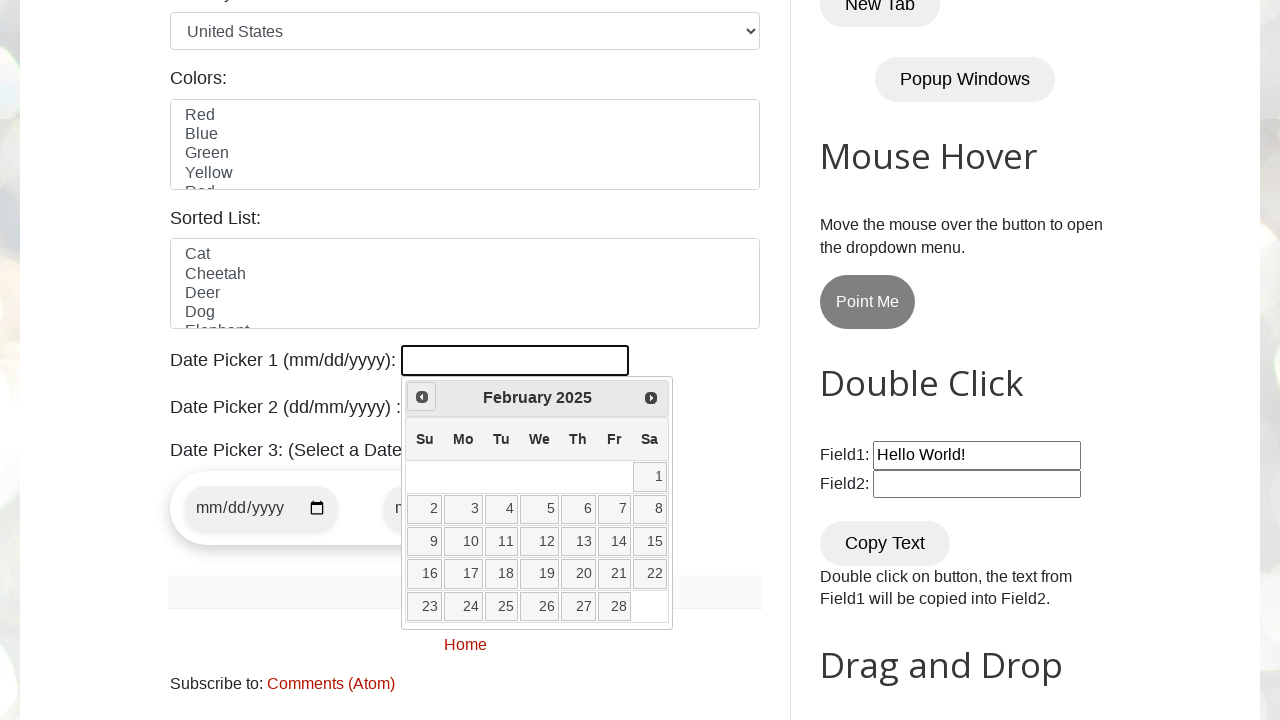

Retrieved current year from datepicker
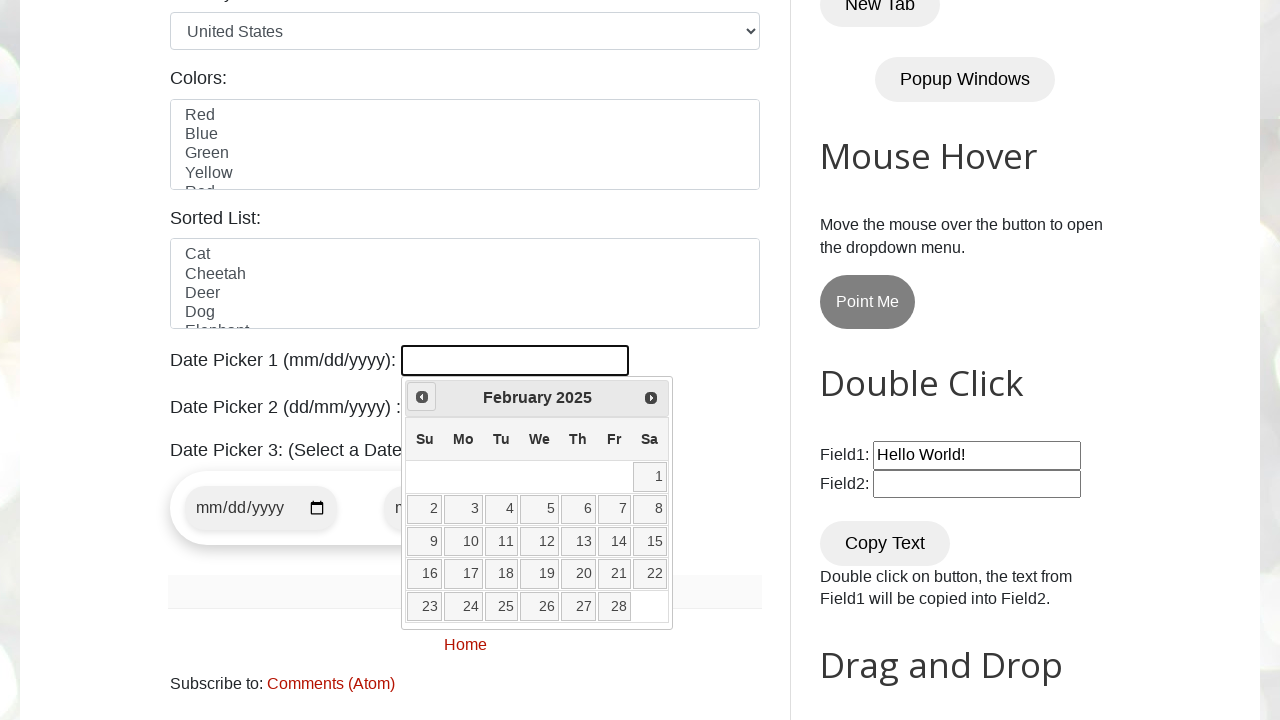

Retrieved current month from datepicker
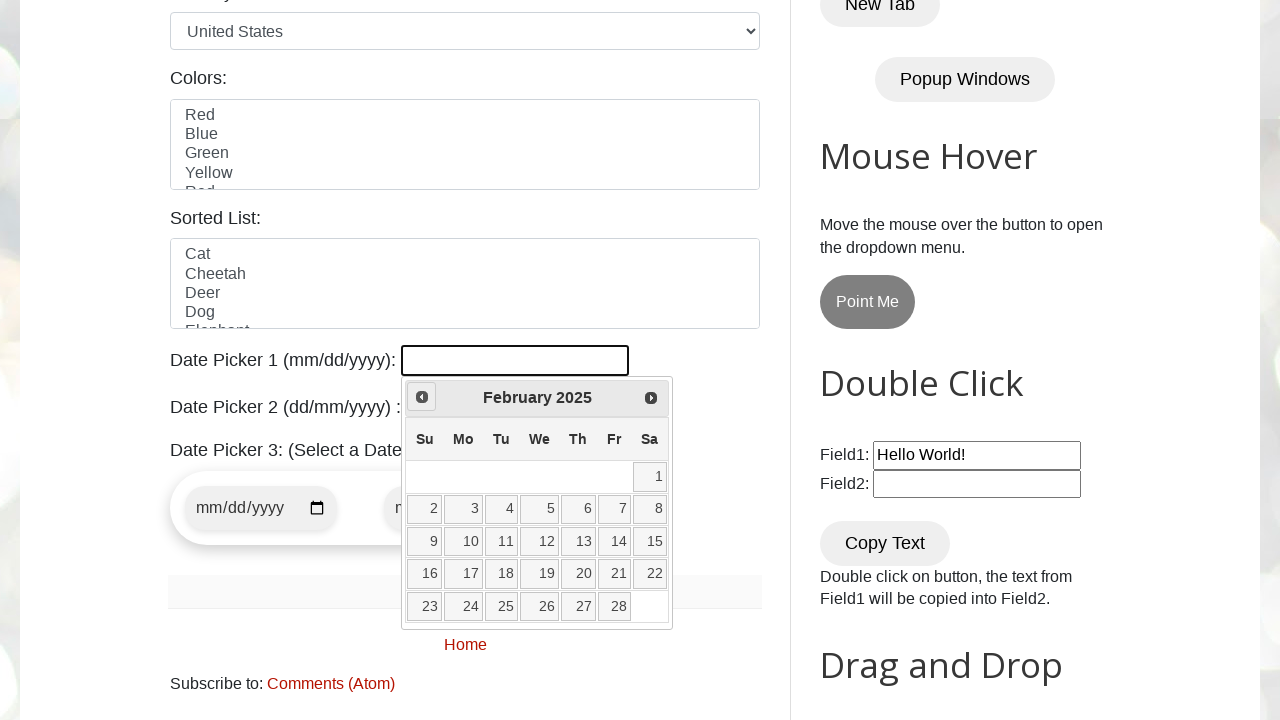

Clicked Prev button to go back year (current: 2025, target: 2024) at (422, 397) on [title="Prev"]
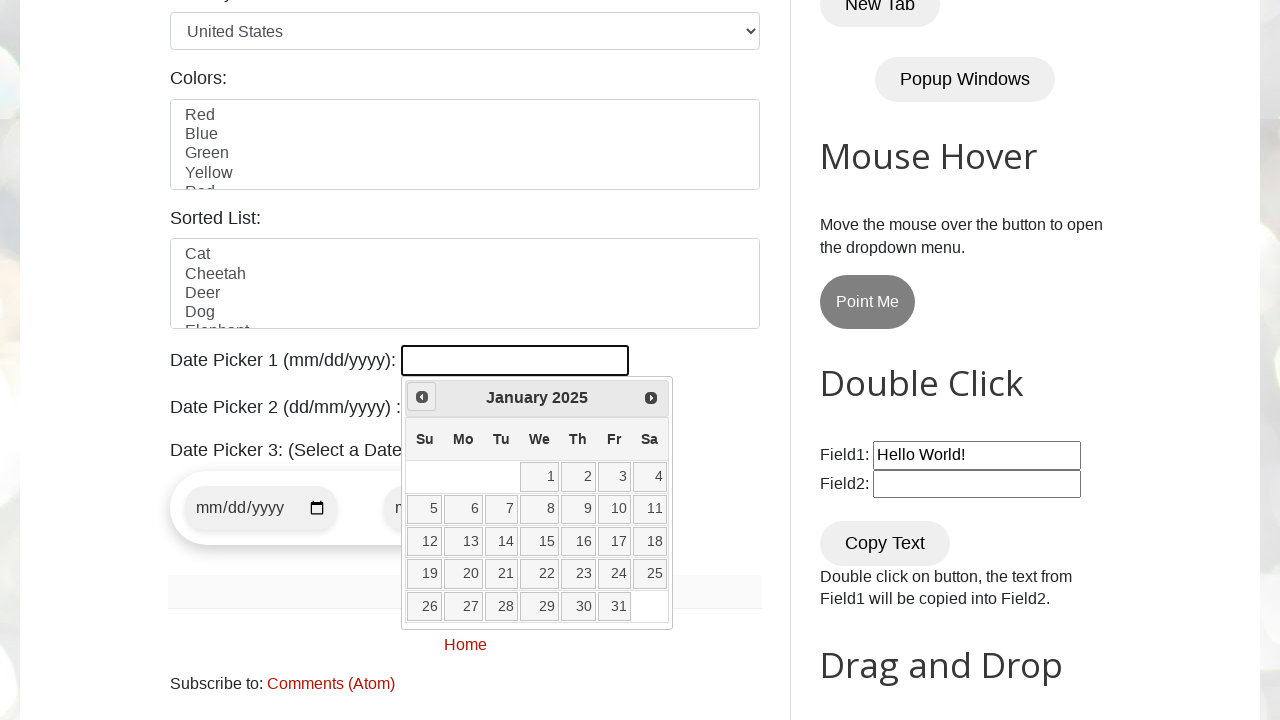

Retrieved current year from datepicker
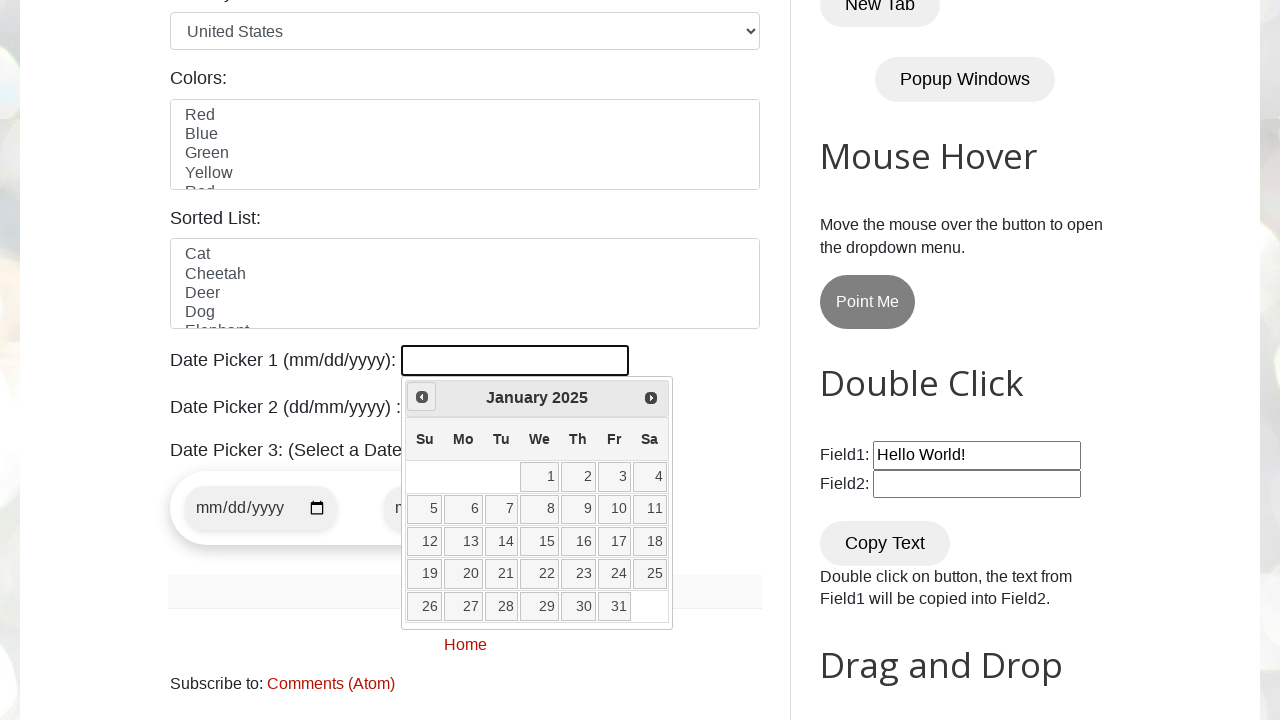

Retrieved current month from datepicker
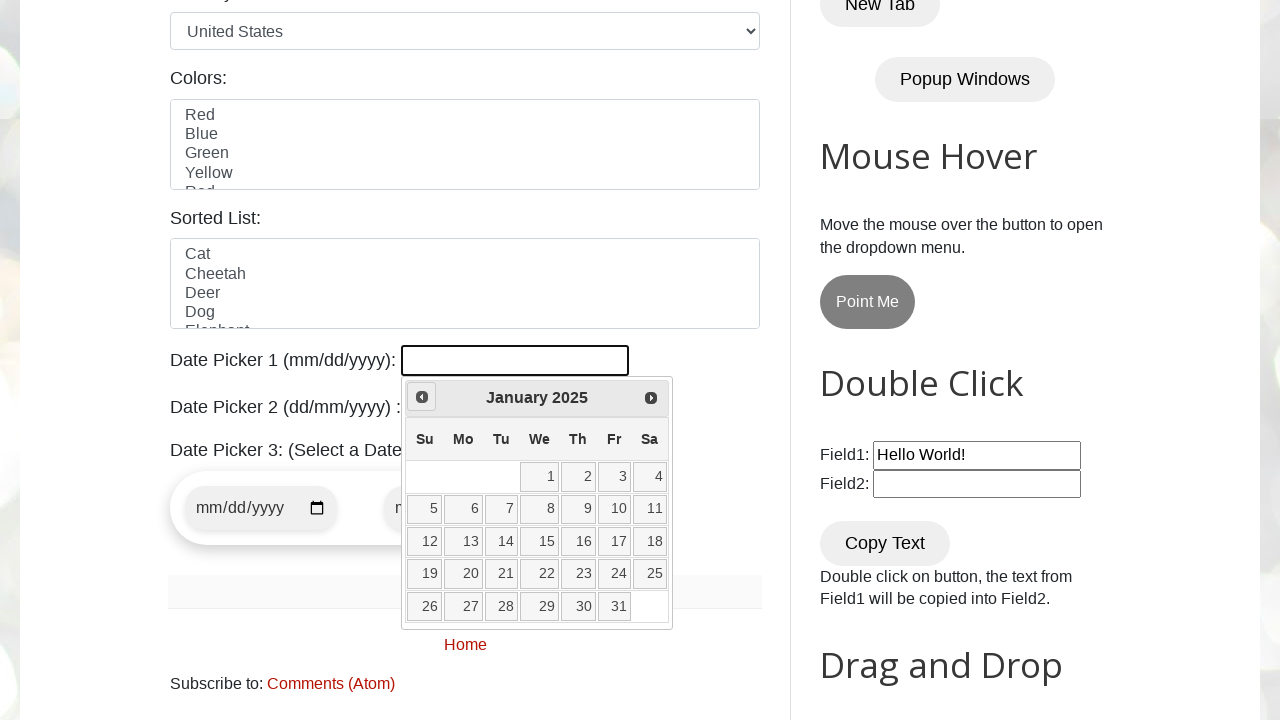

Clicked Prev button to go back year (current: 2025, target: 2024) at (422, 397) on [title="Prev"]
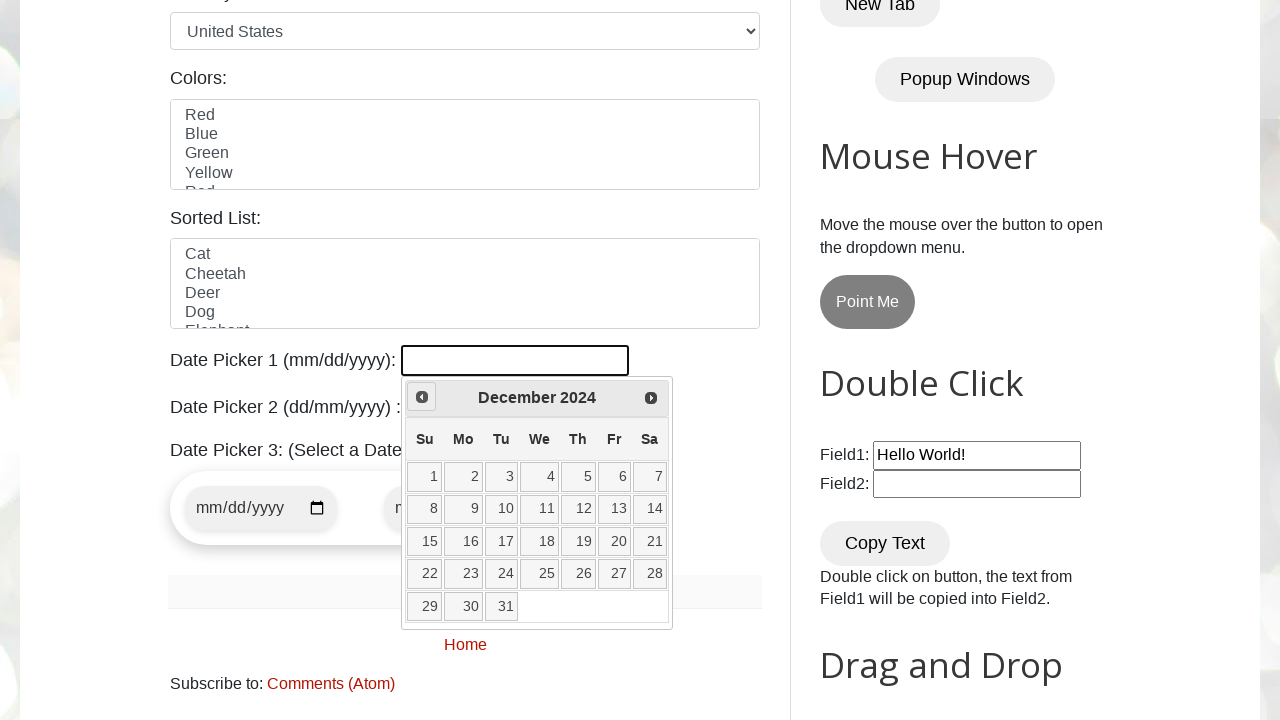

Retrieved current year from datepicker
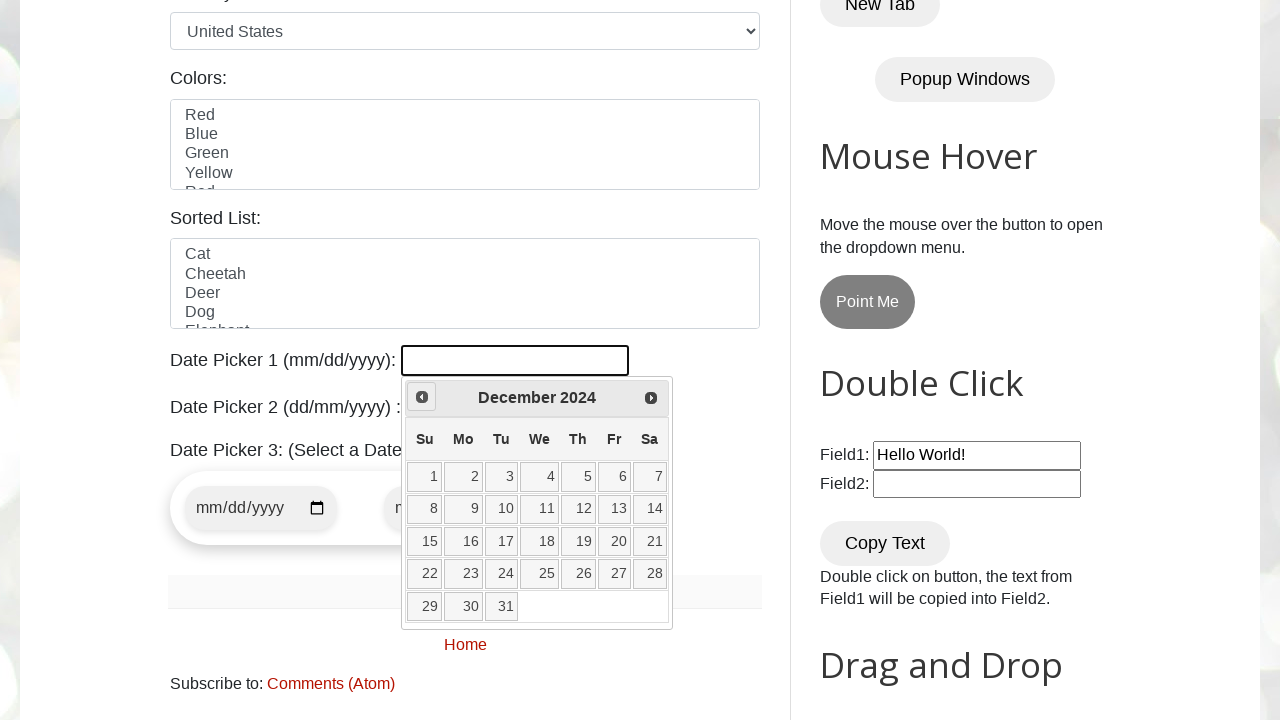

Retrieved current month from datepicker
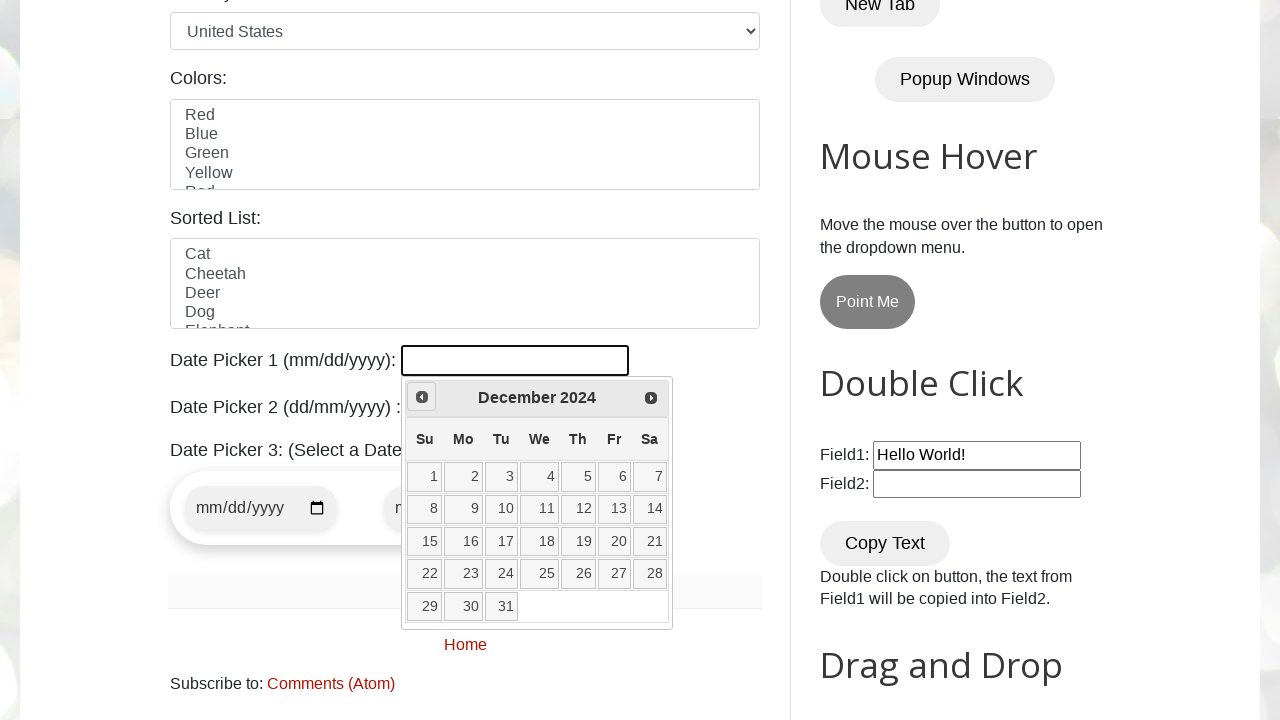

Clicked Prev button to go back month (current: December, target: October) at (422, 397) on [title="Prev"]
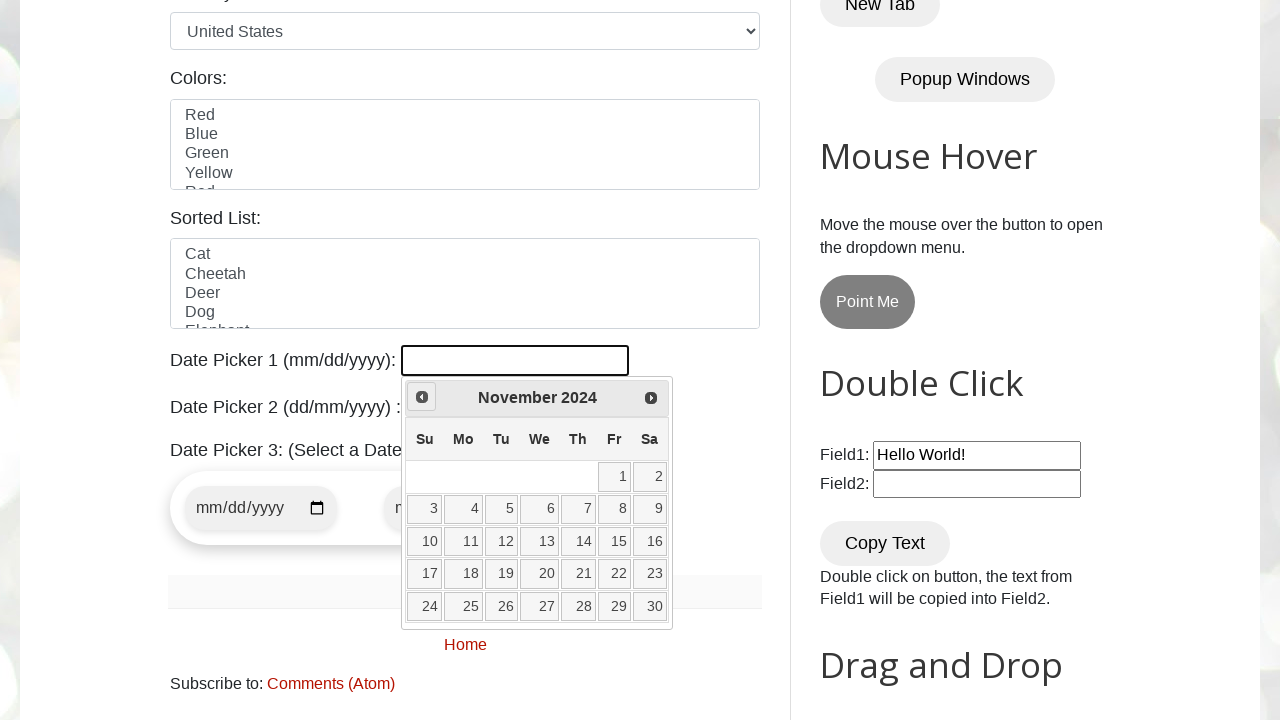

Retrieved current year from datepicker
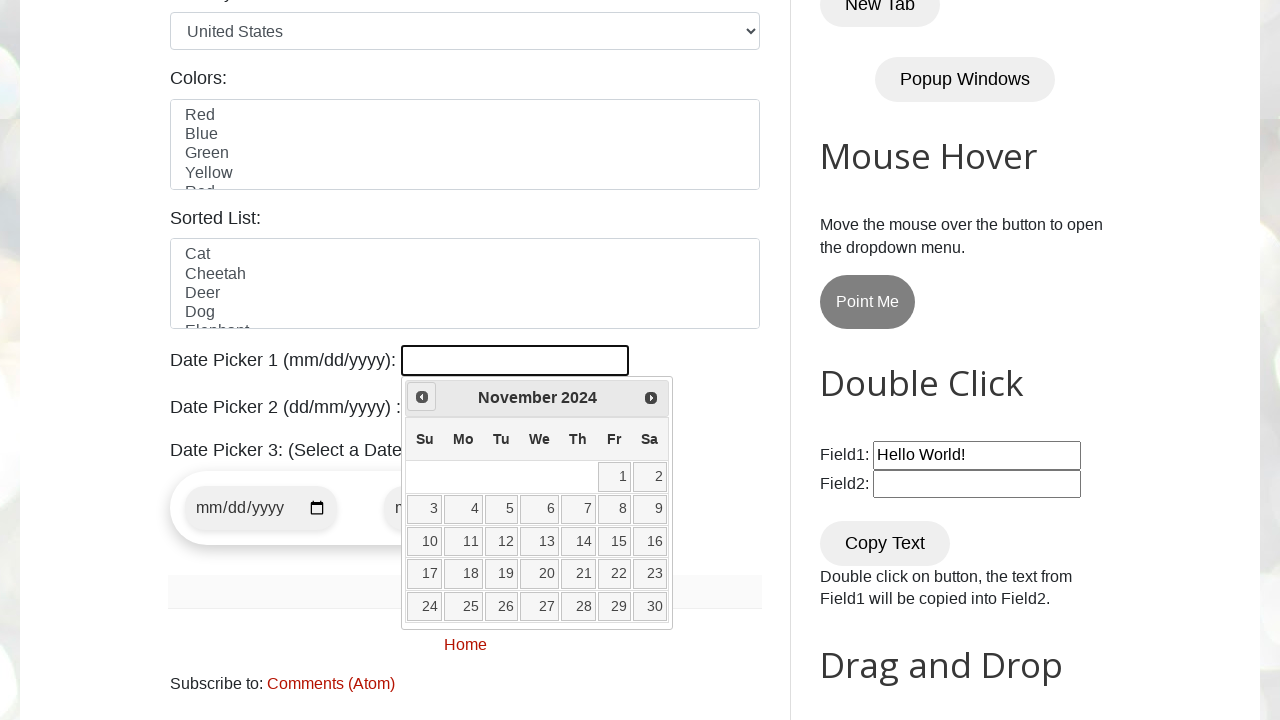

Retrieved current month from datepicker
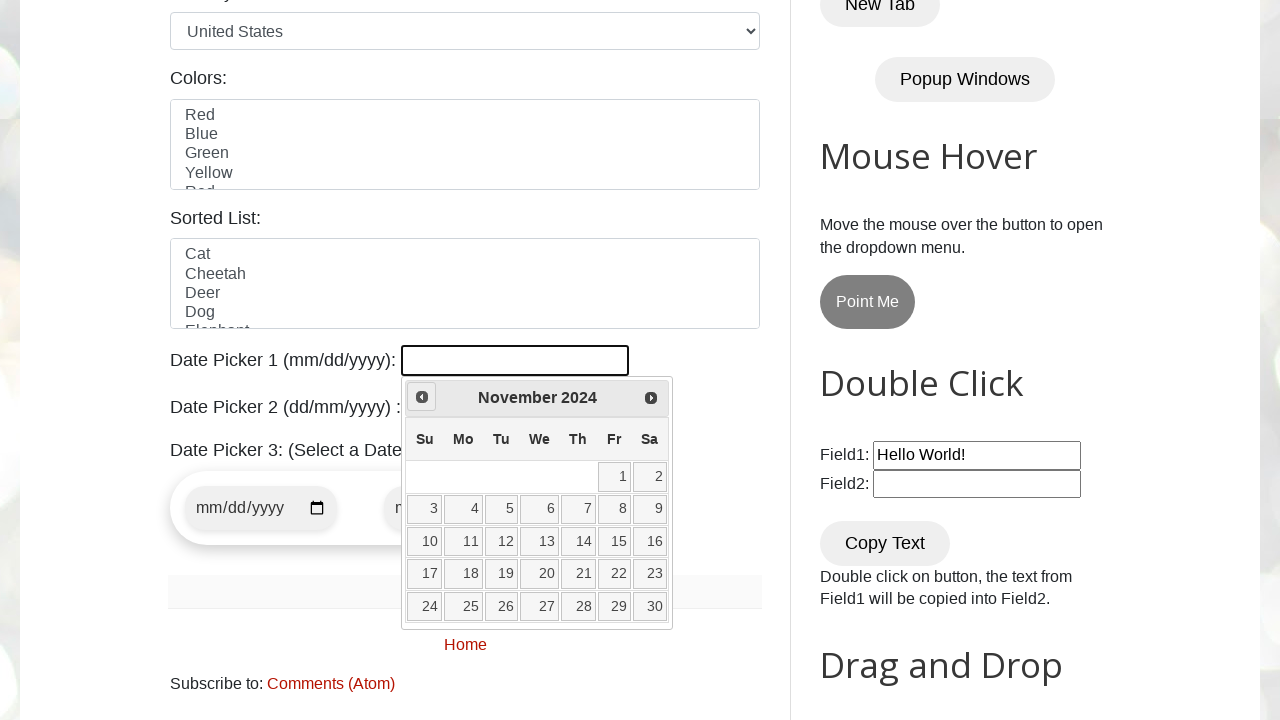

Clicked Prev button to go back month (current: November, target: October) at (422, 397) on [title="Prev"]
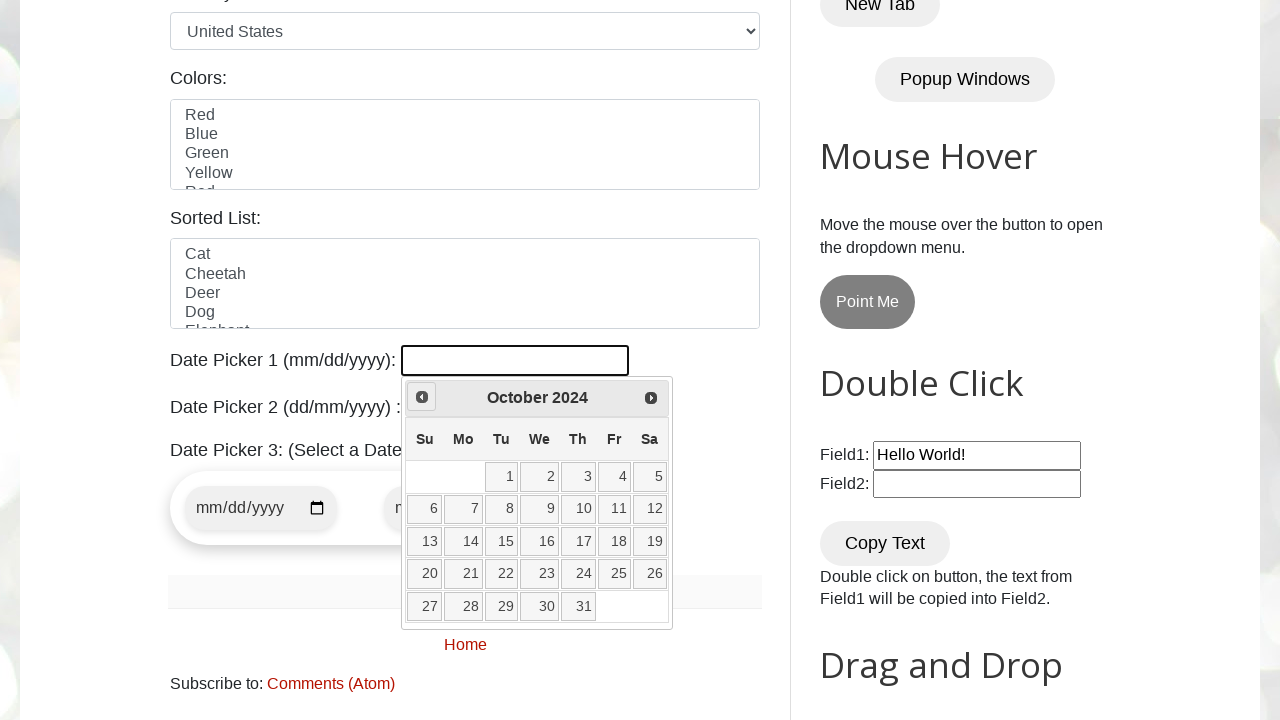

Retrieved current year from datepicker
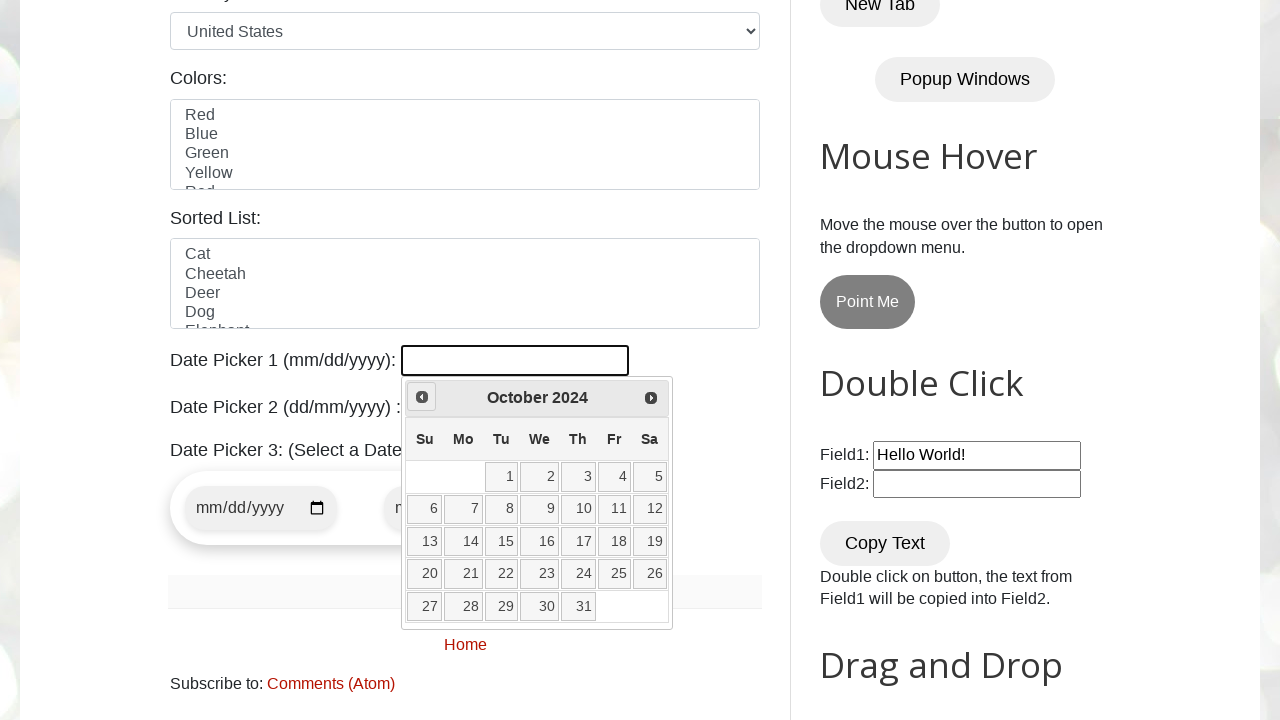

Retrieved current month from datepicker
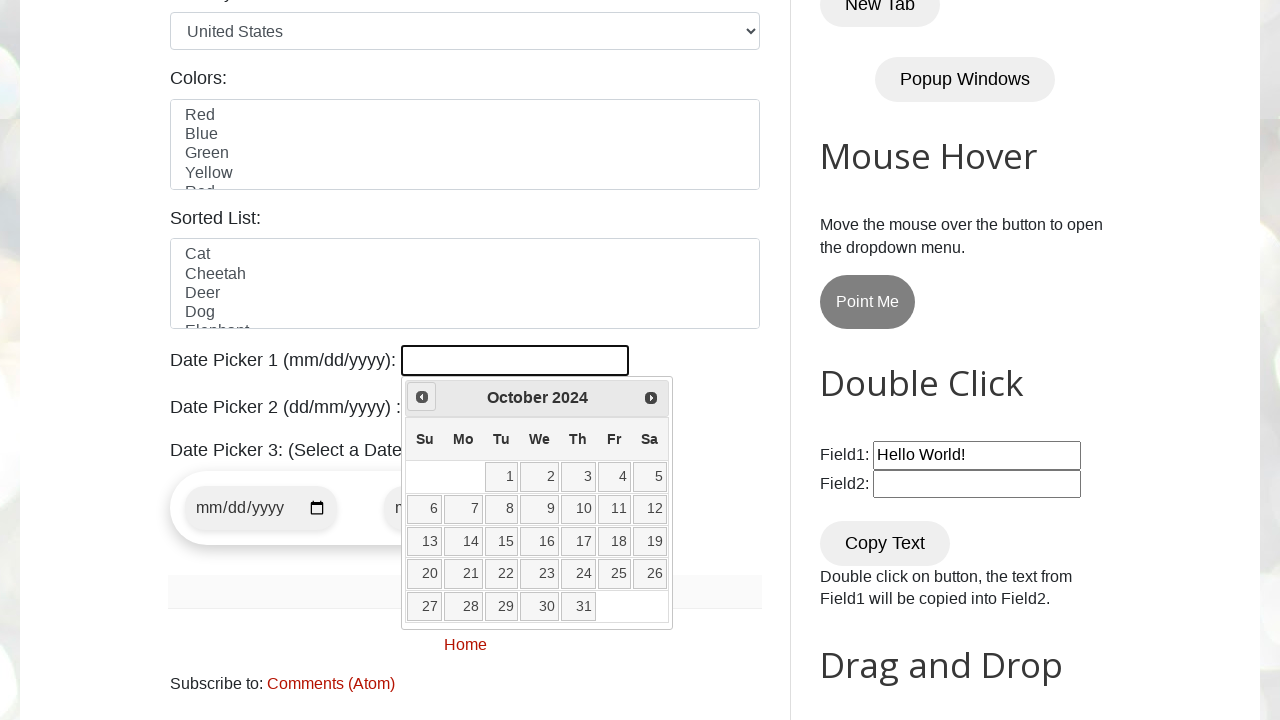

Reached target date: October 2024
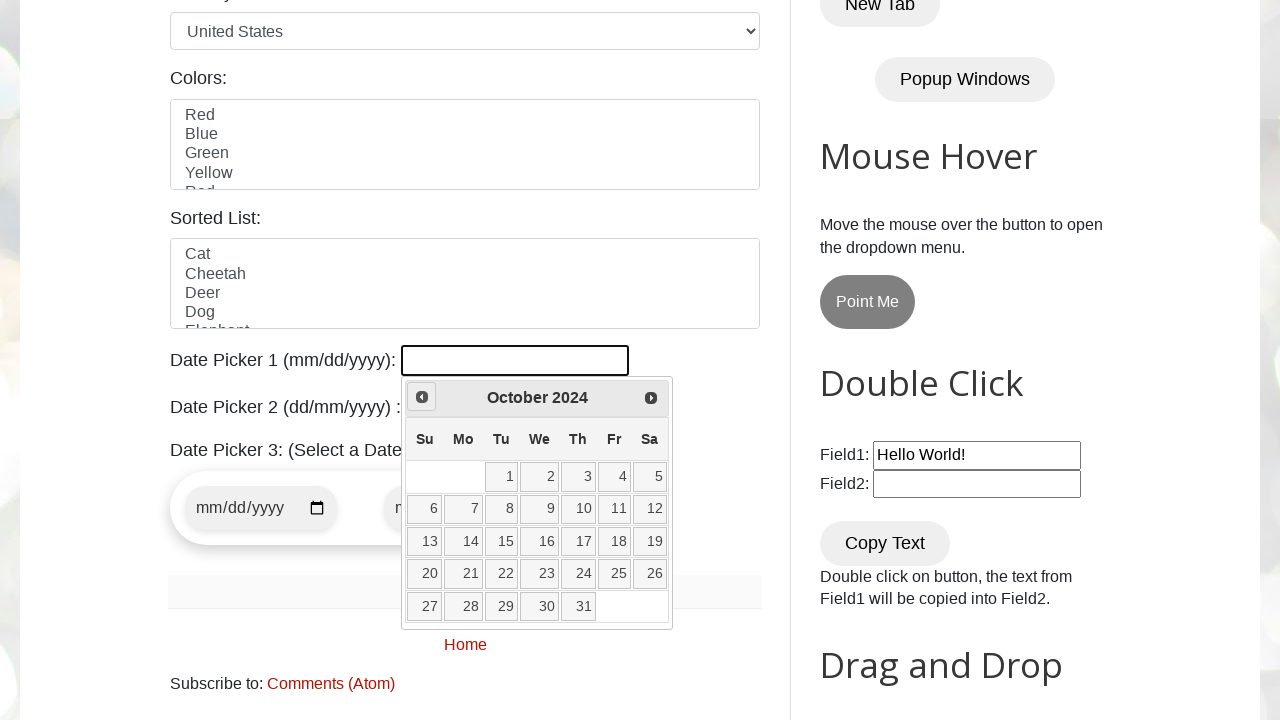

Selected 15th day from the calendar at (502, 542) on a.ui-state-default:has-text("15")
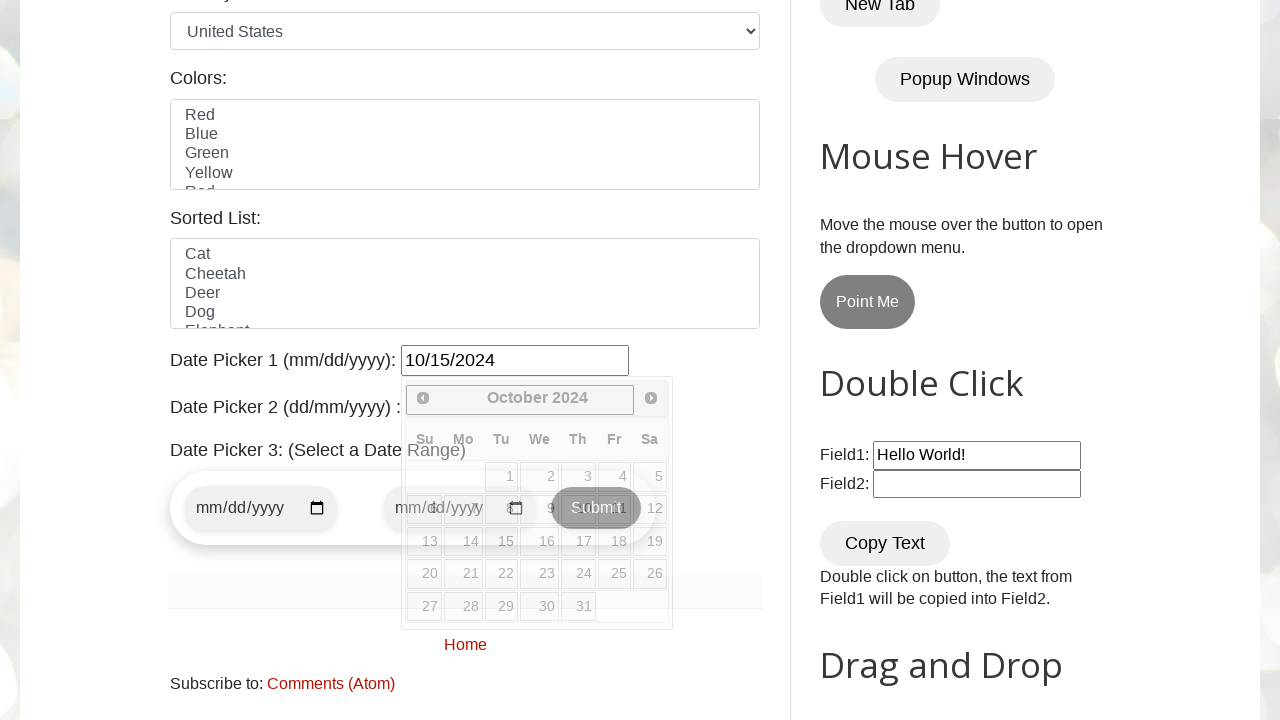

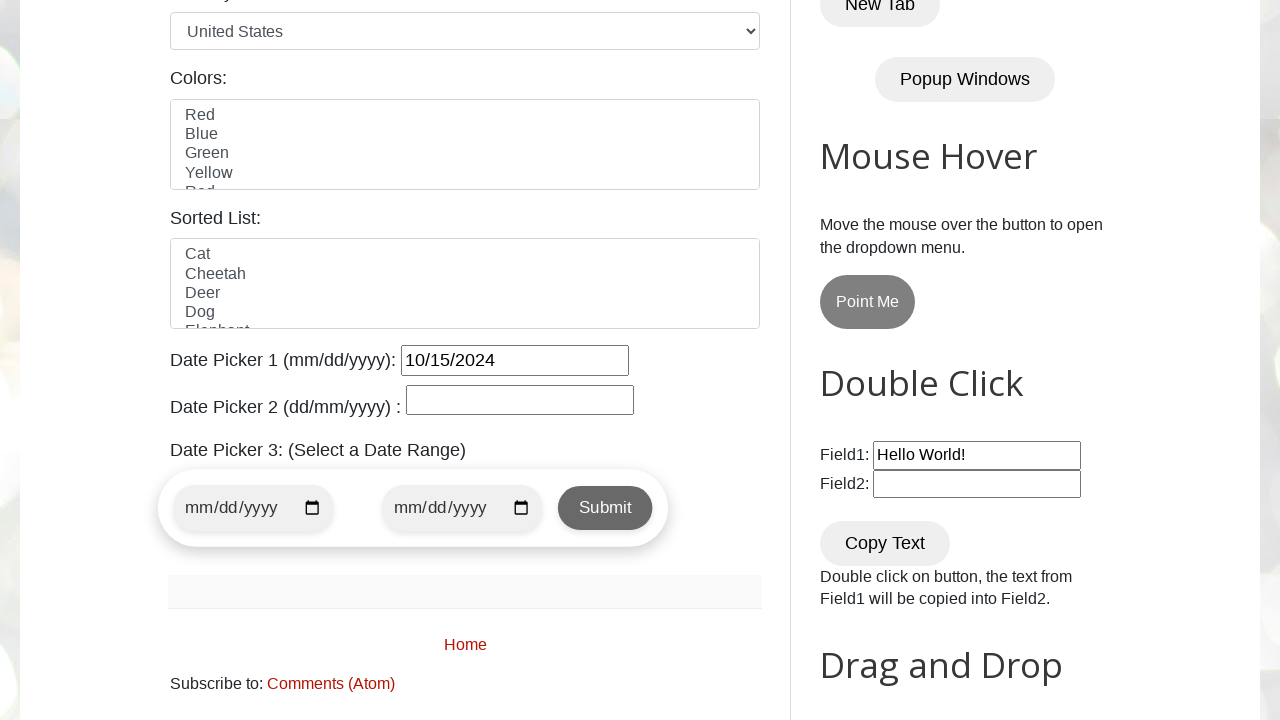